Tests selecting multiple checkbox options across all pages of a product table by iterating through pagination and checking all checkboxes in each row

Starting URL: https://testautomationpractice.blogspot.com

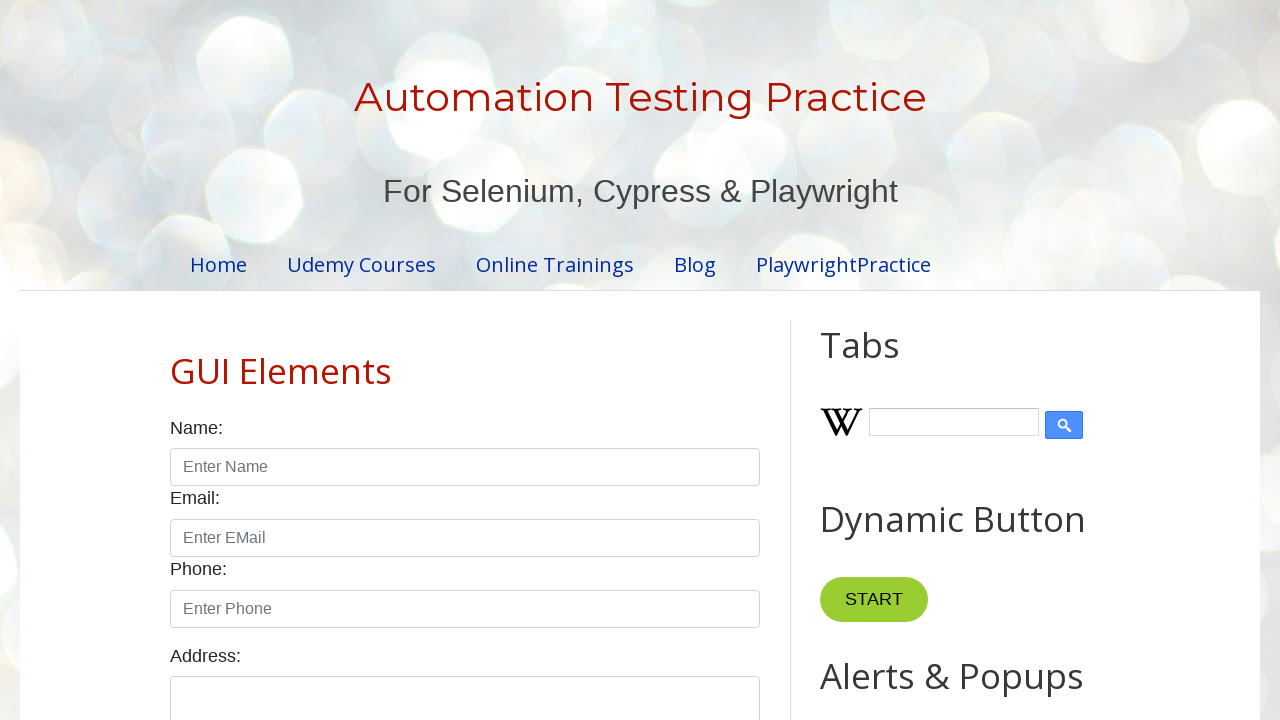

Located product table element
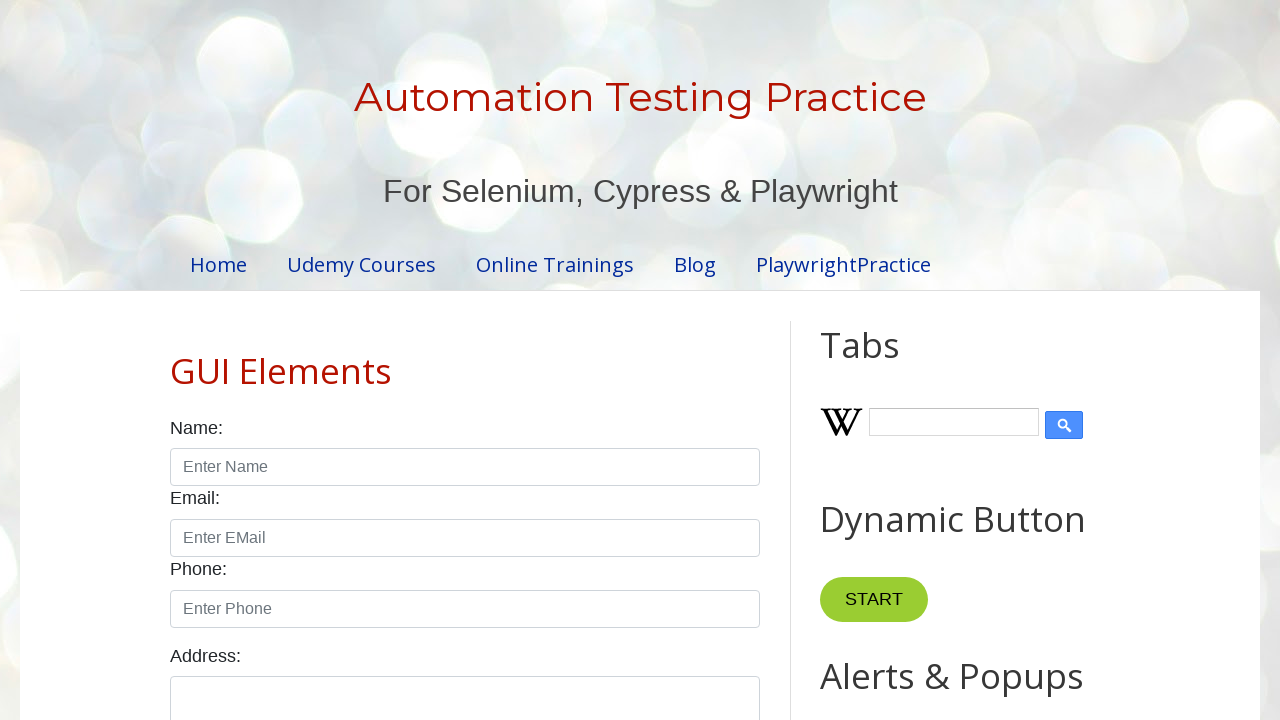

Located table rows
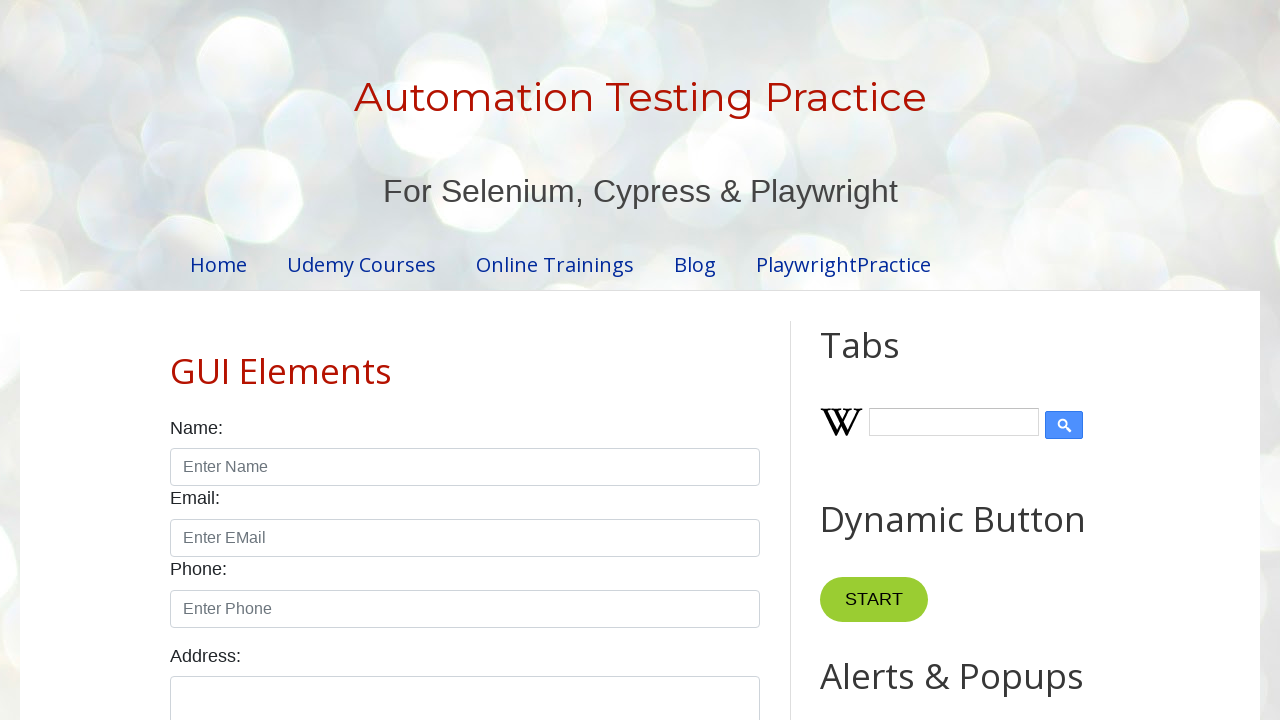

Located table columns
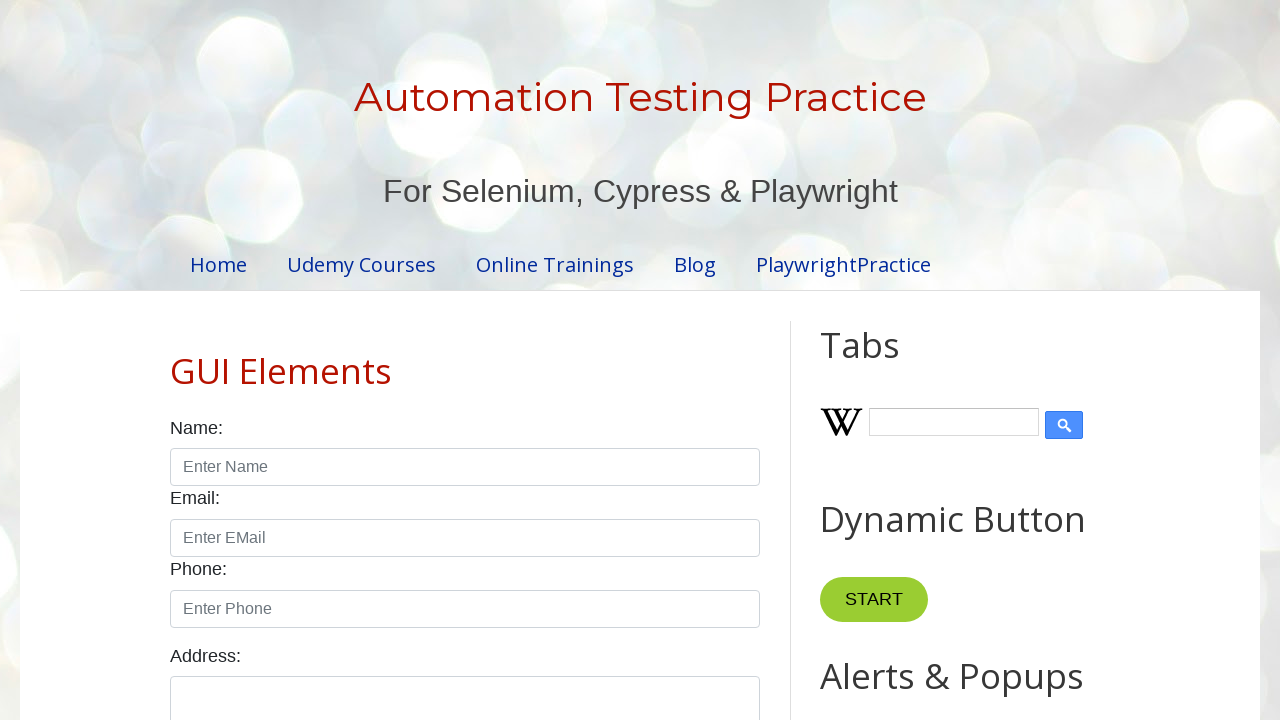

Located pagination elements
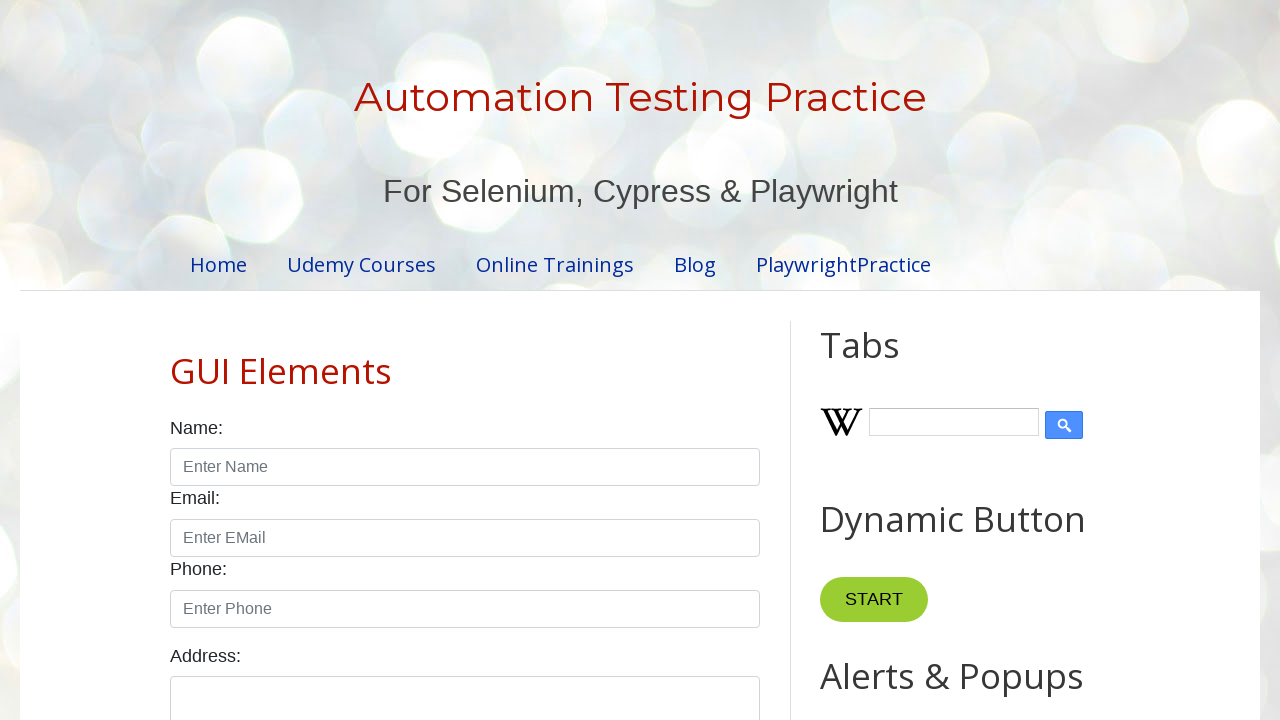

Counted 4 pagination pages
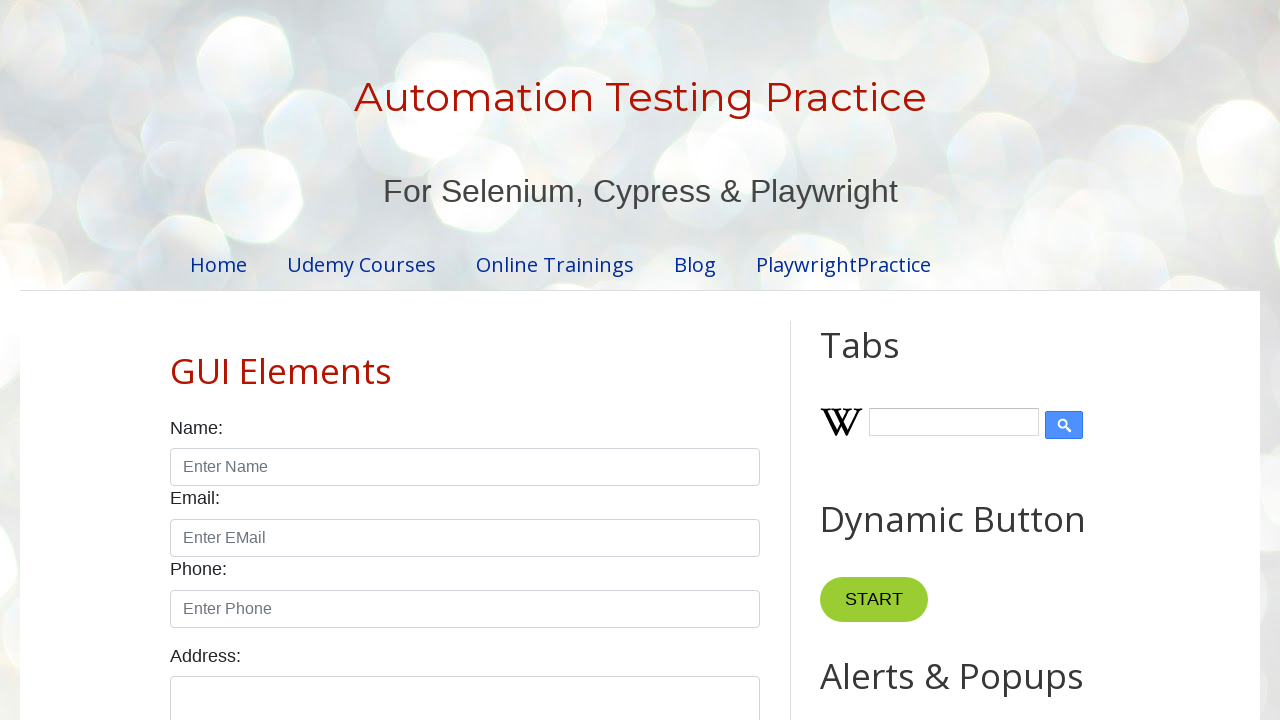

Counted 5 rows on page 1
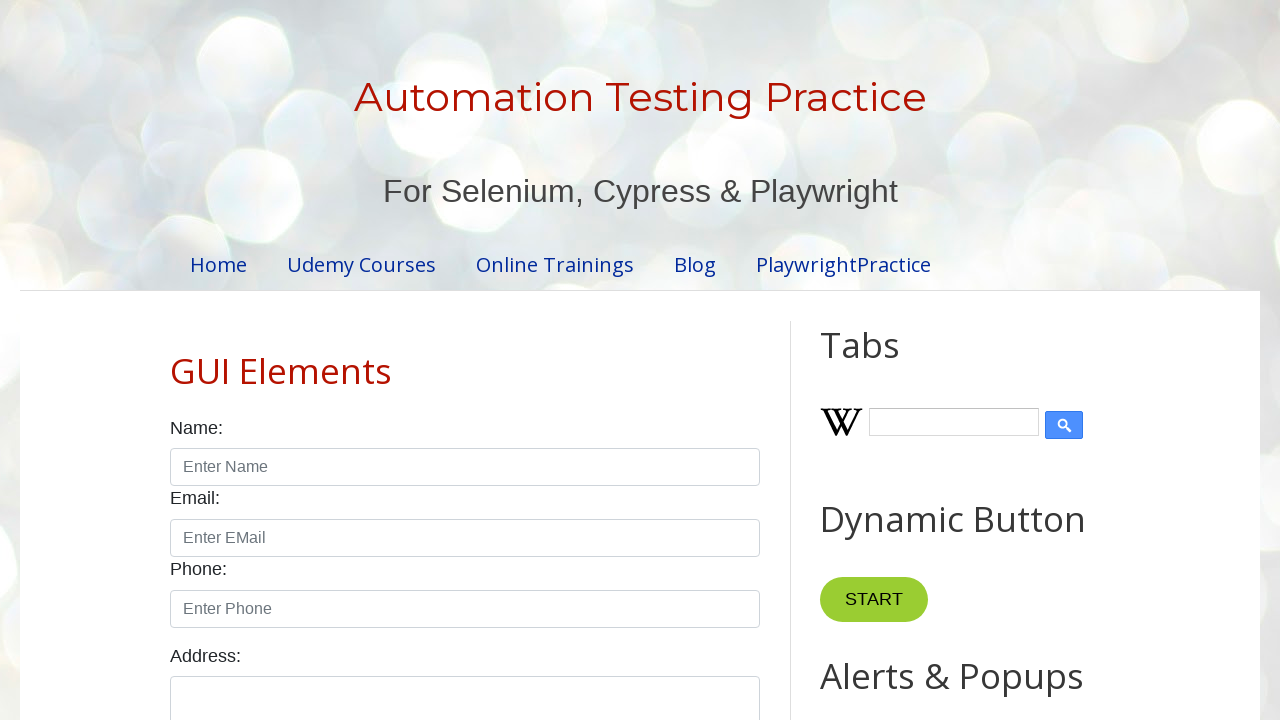

Counted 4 columns on page 1
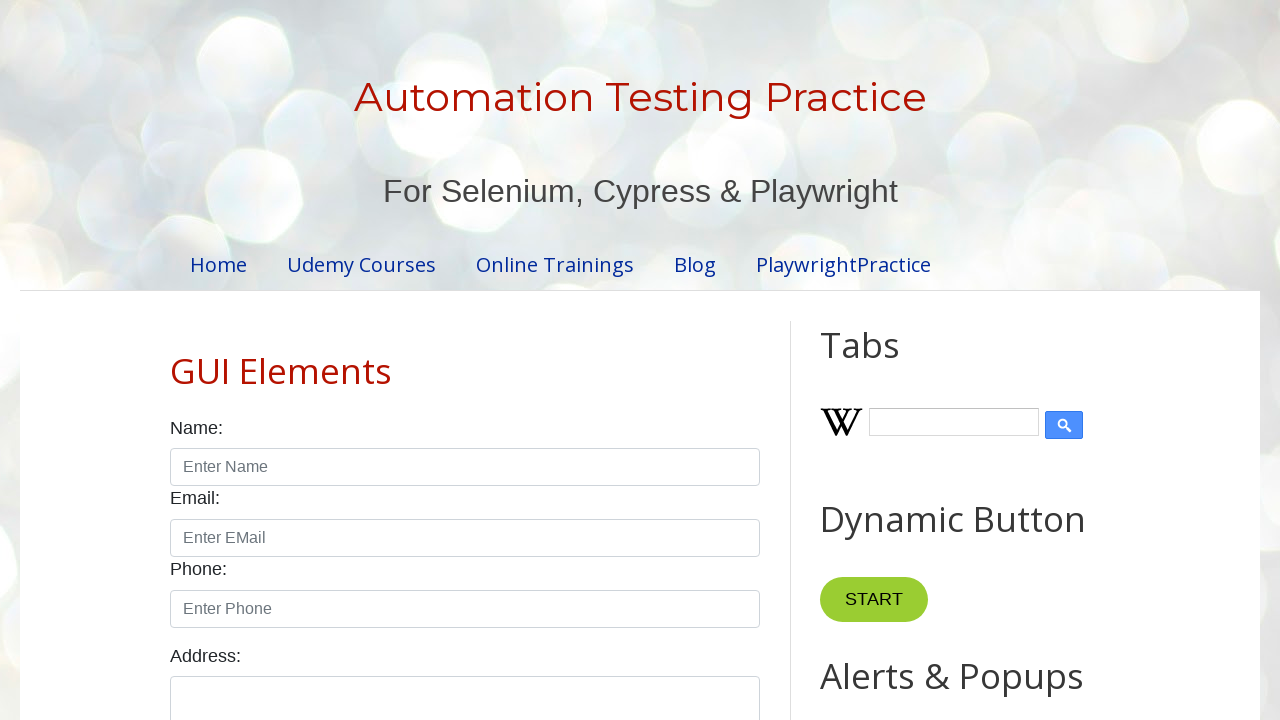

Checked checkbox in row 1 on page 1 at (651, 361) on #productTable >> tbody tr:nth-child(1) td:nth-child(4) input
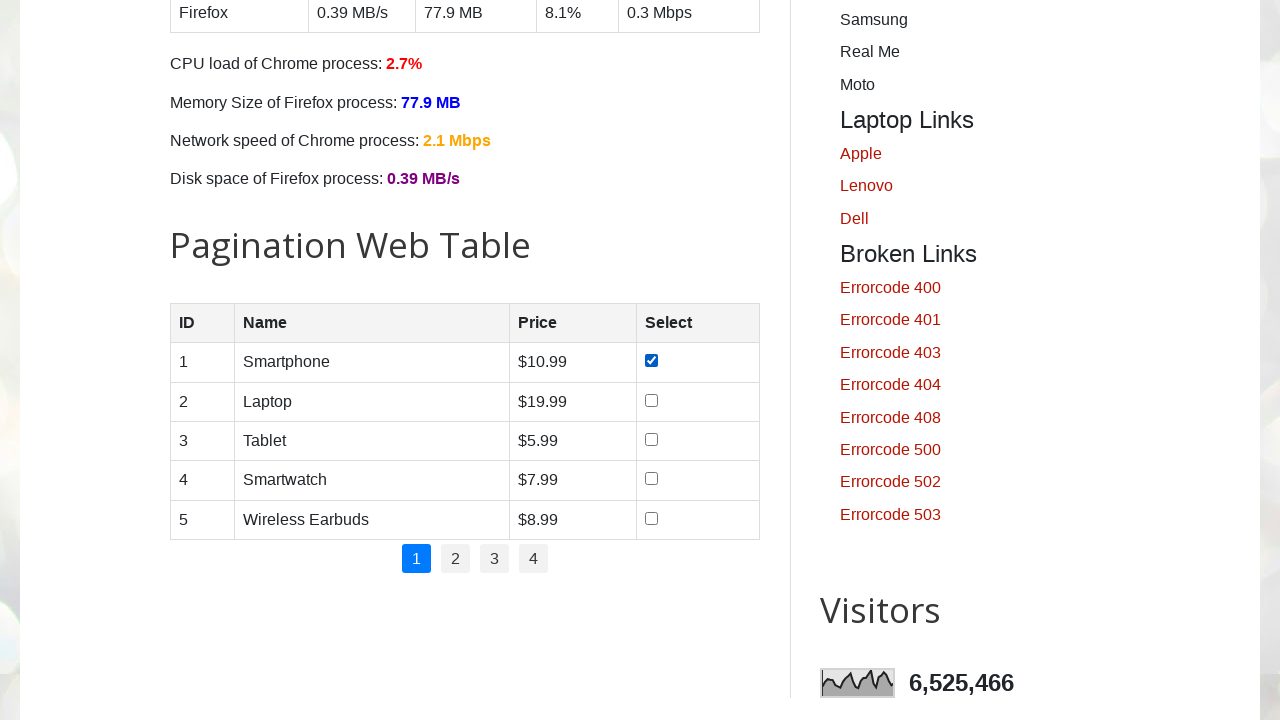

Checked checkbox in row 2 on page 1 at (651, 400) on #productTable >> tbody tr:nth-child(2) td:nth-child(4) input
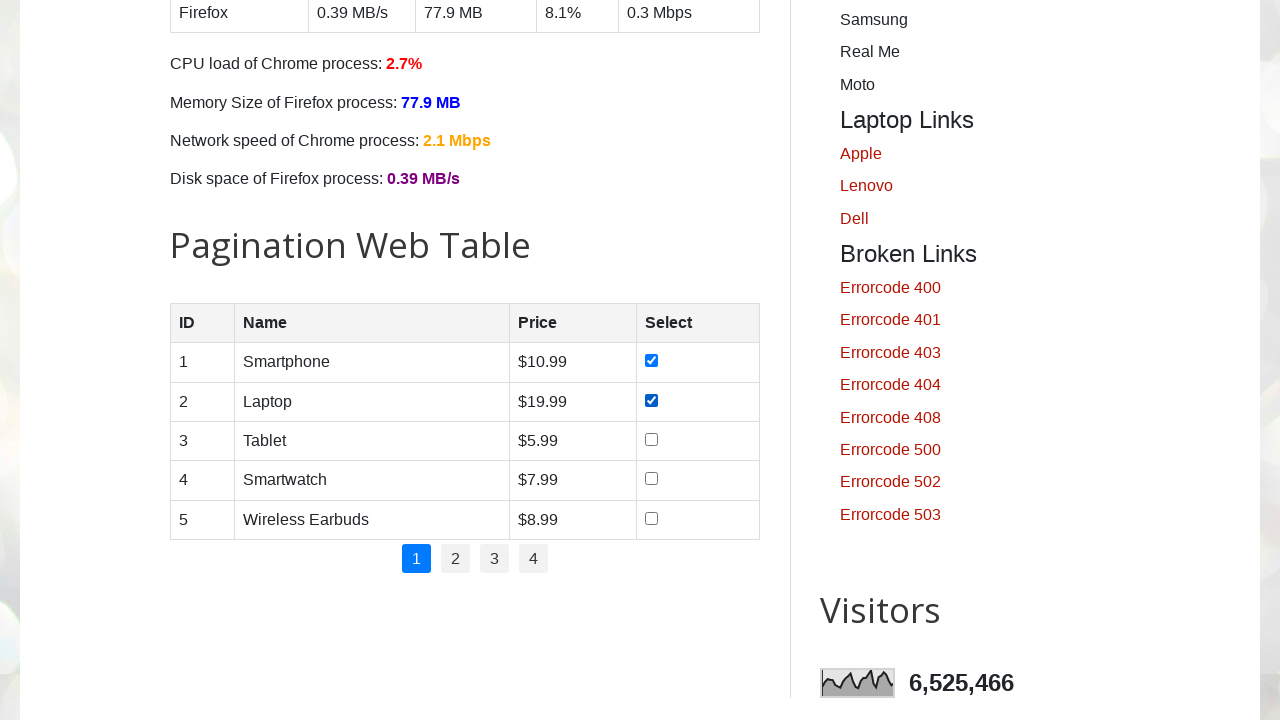

Checked checkbox in row 3 on page 1 at (651, 439) on #productTable >> tbody tr:nth-child(3) td:nth-child(4) input
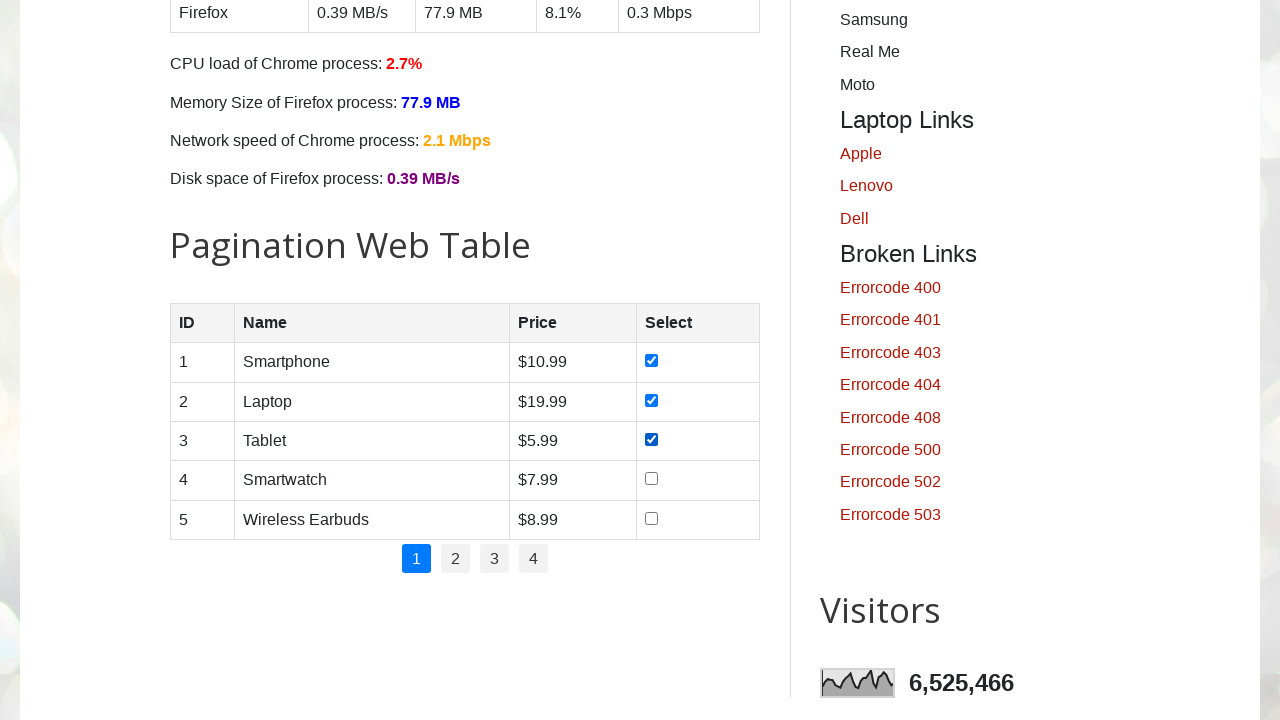

Checked checkbox in row 4 on page 1 at (651, 479) on #productTable >> tbody tr:nth-child(4) td:nth-child(4) input
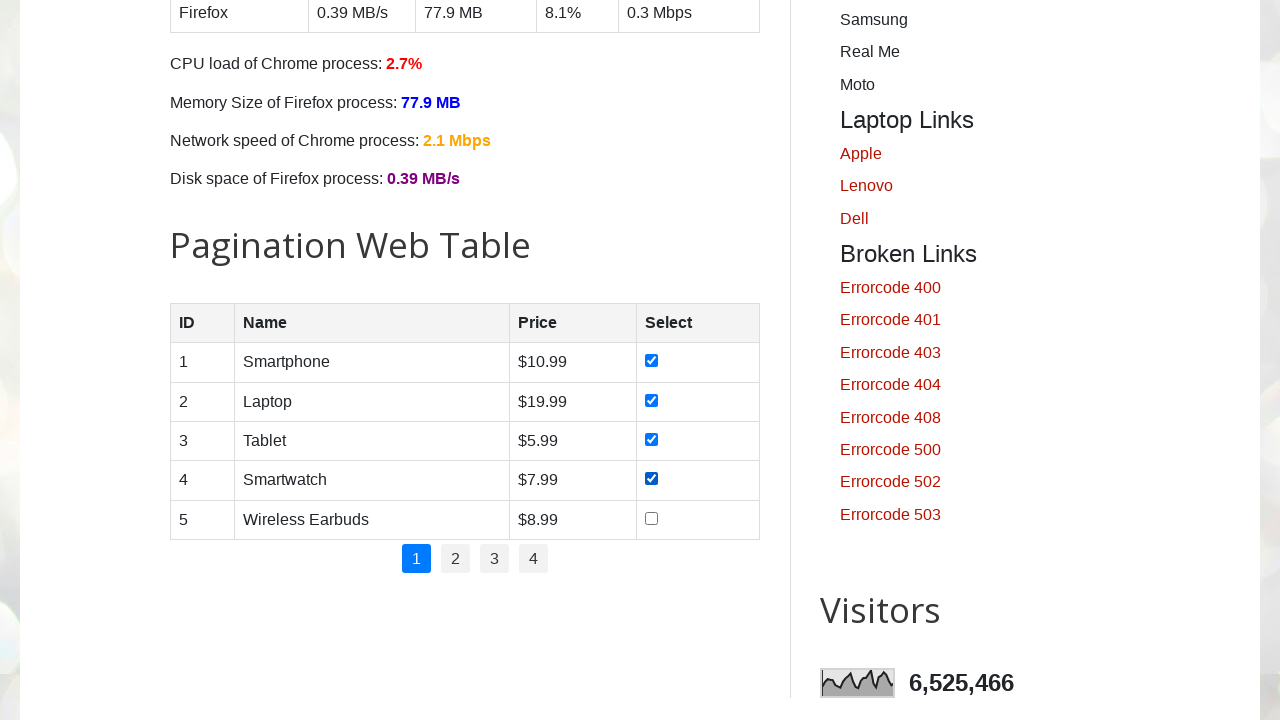

Checked checkbox in row 5 on page 1 at (651, 518) on #productTable >> tbody tr:nth-child(5) td:nth-child(4) input
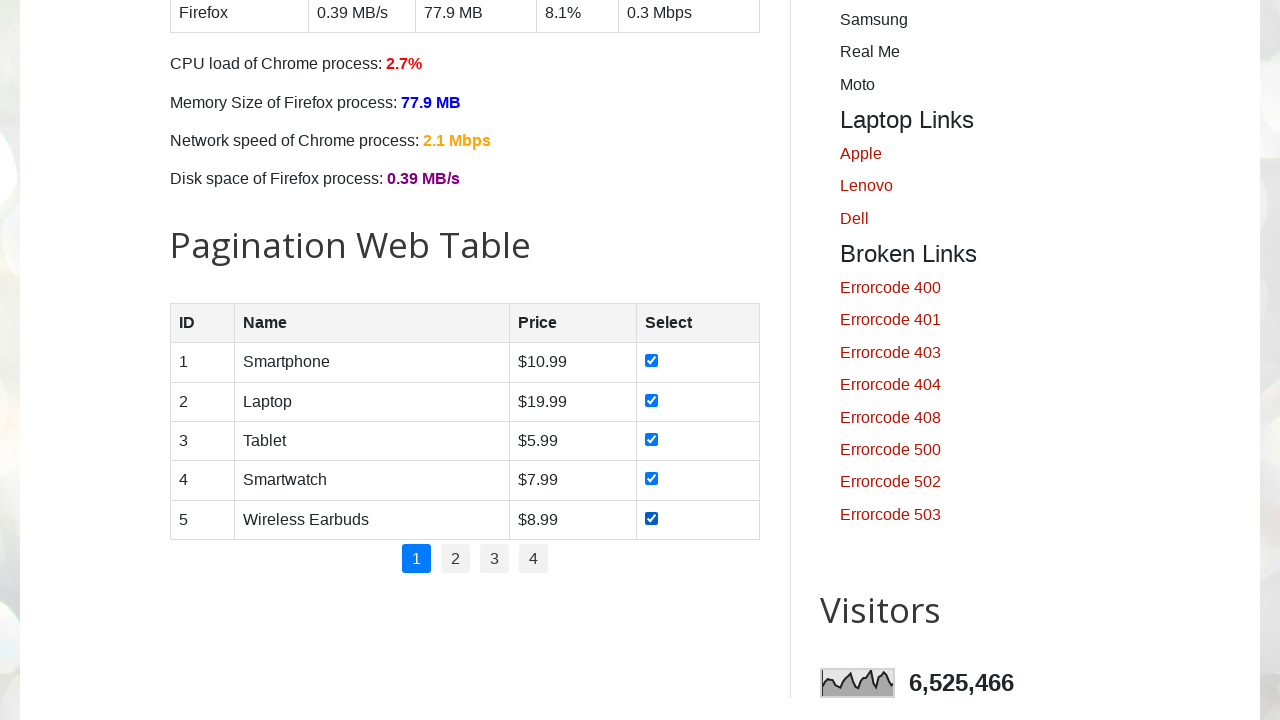

Clicked pagination link for page 2 at (456, 559) on .pagination li:nth-child(2) a
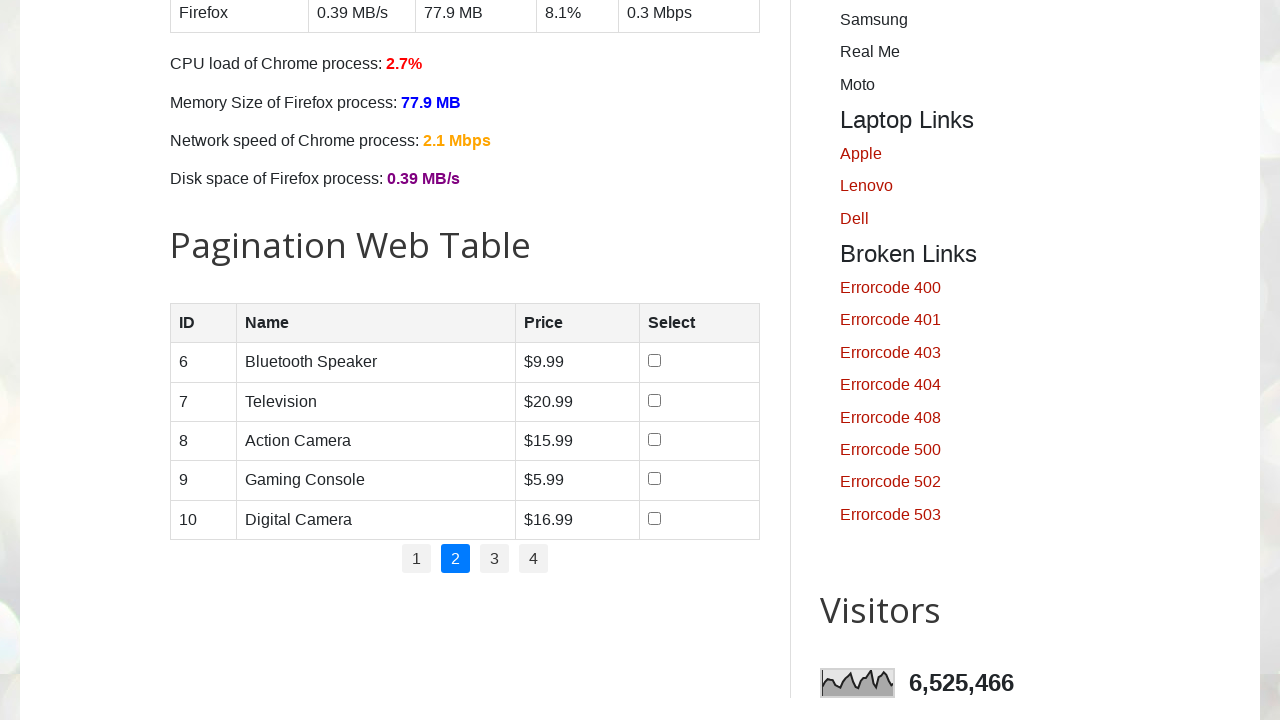

Counted 5 rows on page 2
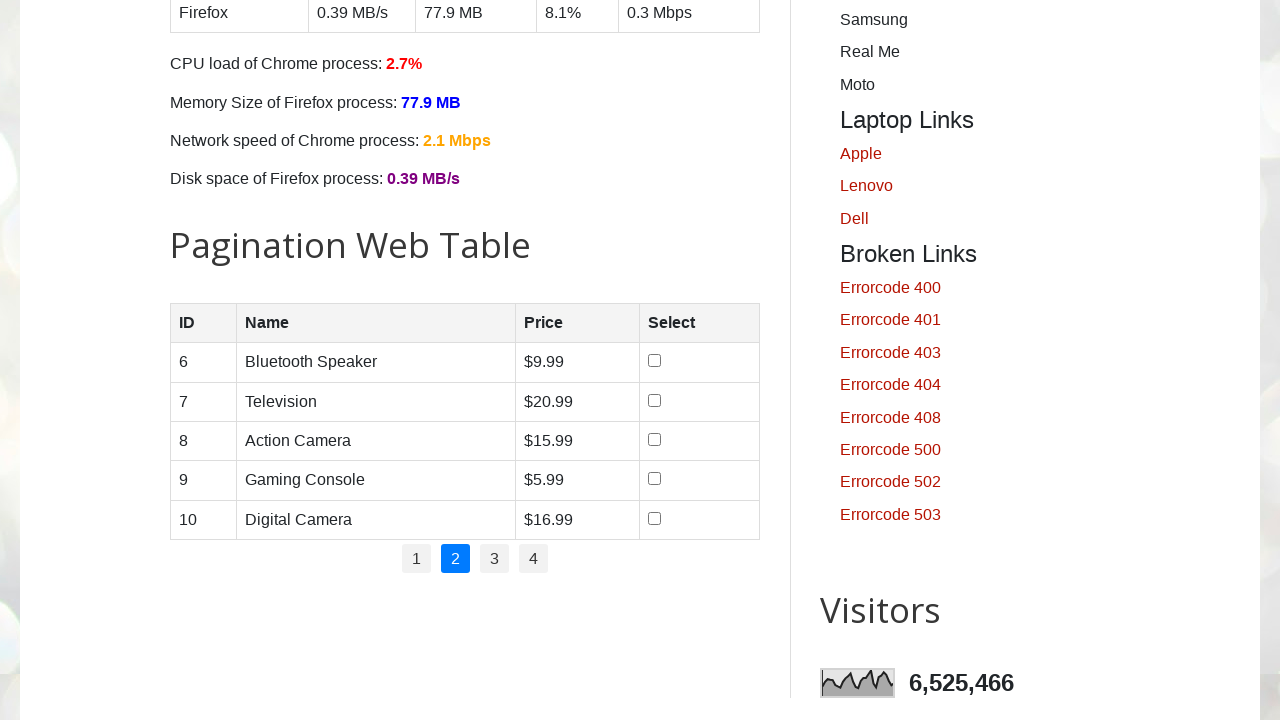

Counted 4 columns on page 2
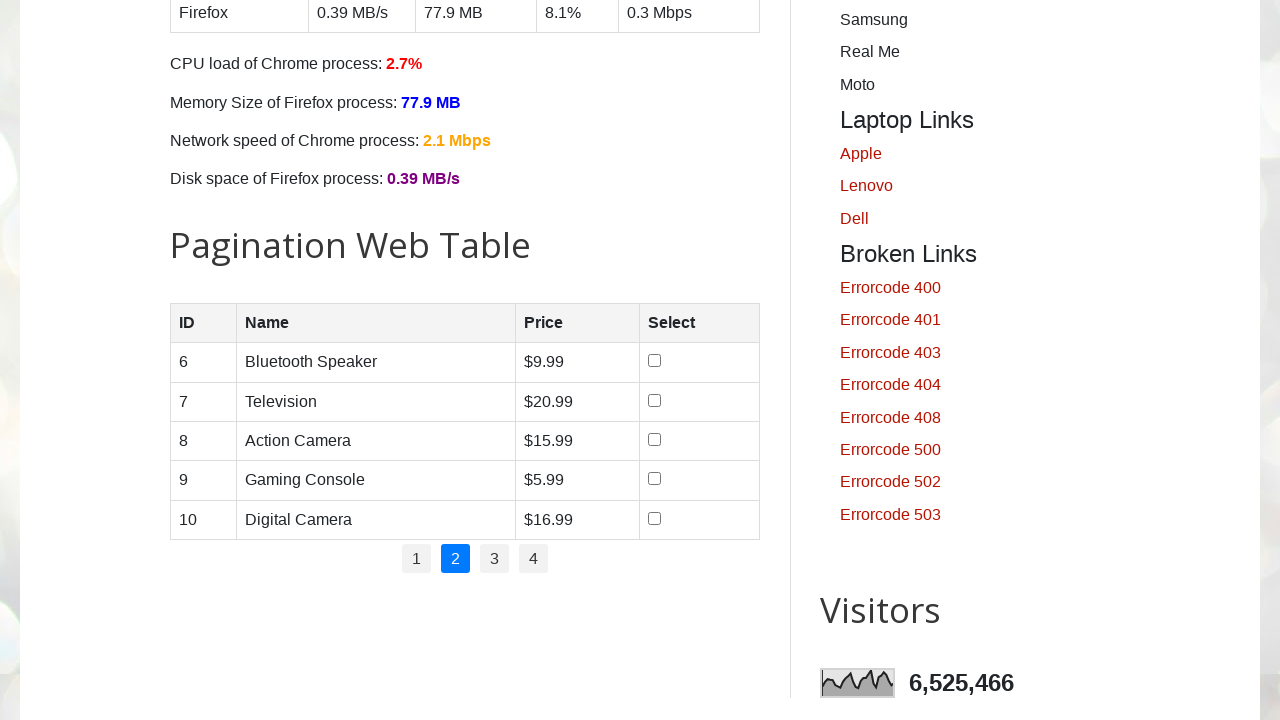

Checked checkbox in row 1 on page 2 at (654, 361) on #productTable >> tbody tr:nth-child(1) td:nth-child(4) input
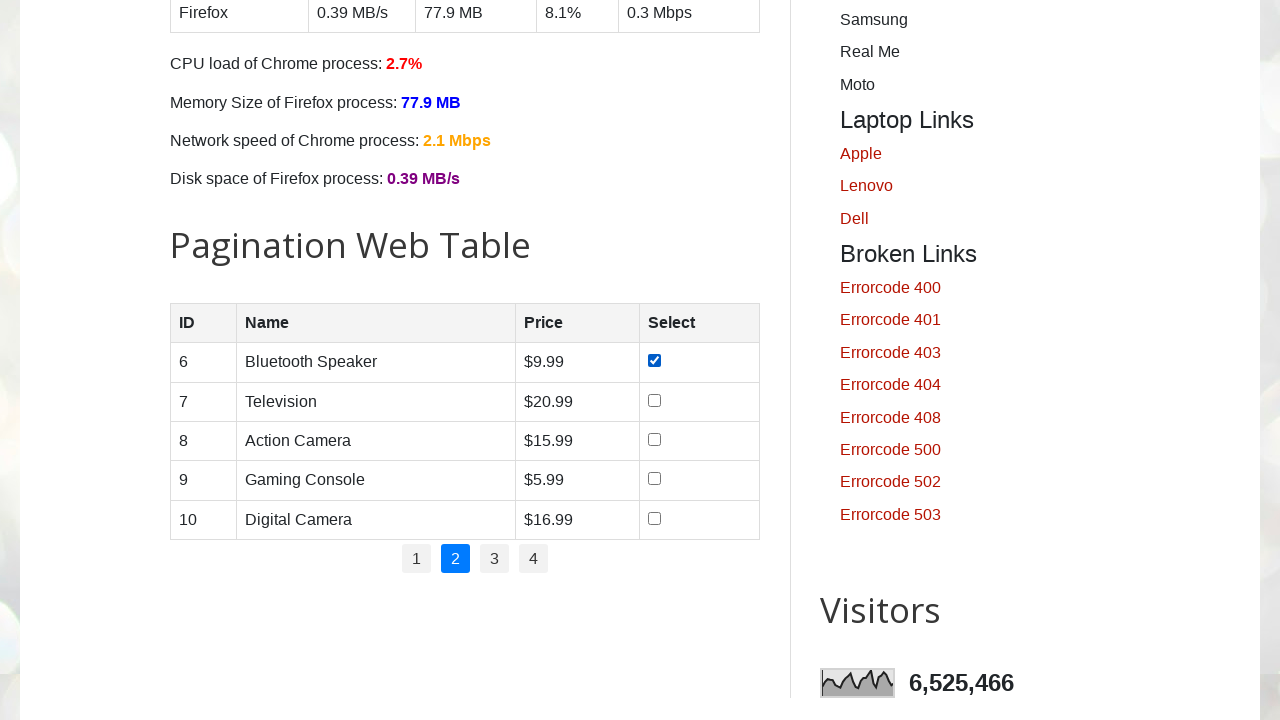

Checked checkbox in row 2 on page 2 at (654, 400) on #productTable >> tbody tr:nth-child(2) td:nth-child(4) input
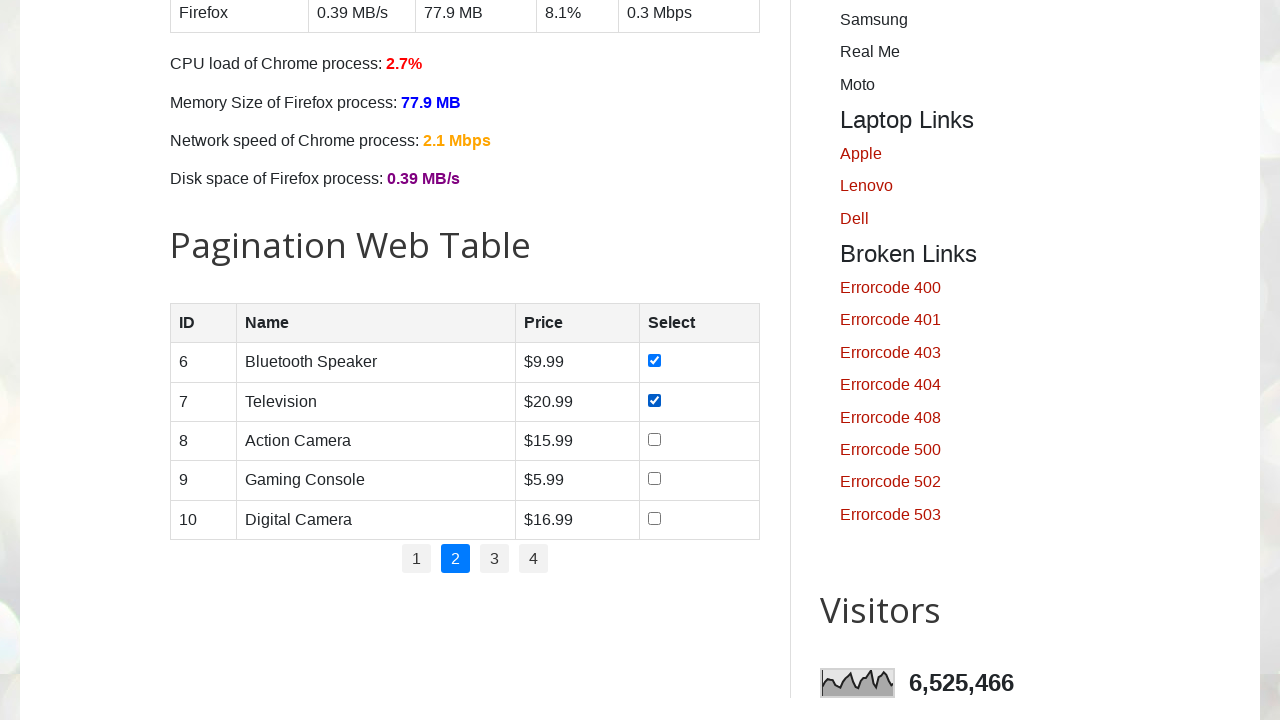

Checked checkbox in row 3 on page 2 at (654, 439) on #productTable >> tbody tr:nth-child(3) td:nth-child(4) input
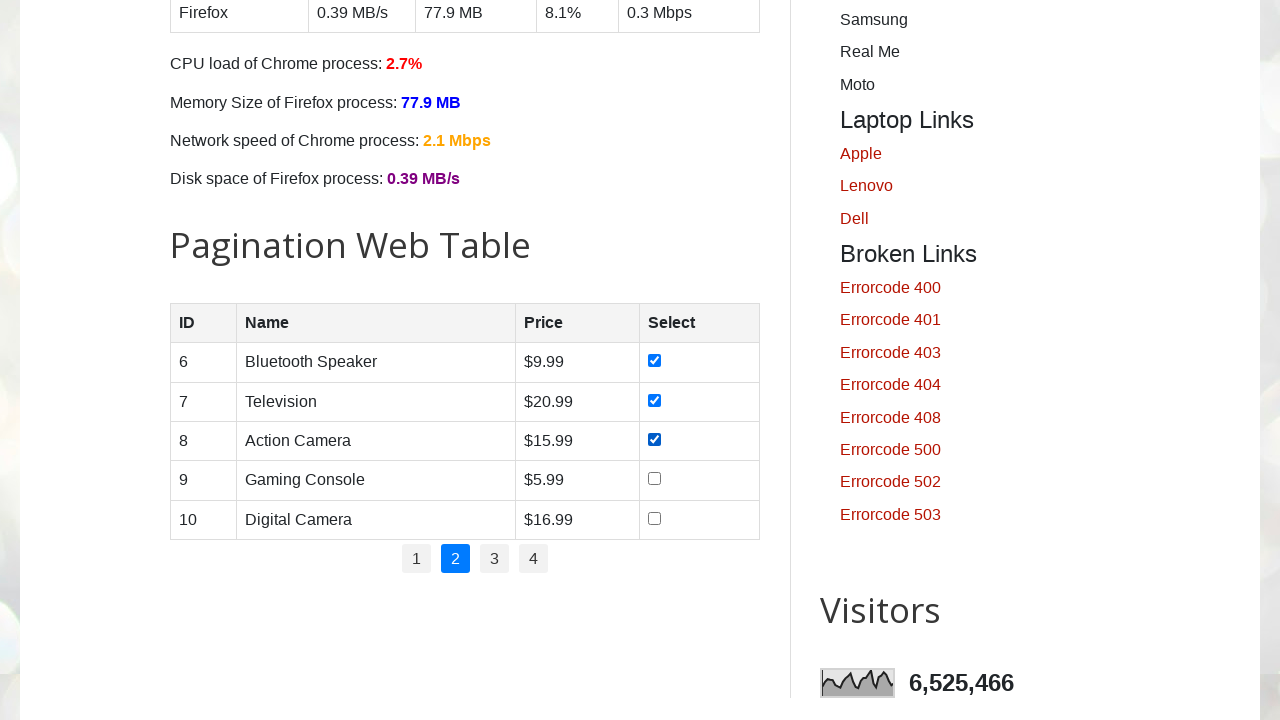

Checked checkbox in row 4 on page 2 at (654, 479) on #productTable >> tbody tr:nth-child(4) td:nth-child(4) input
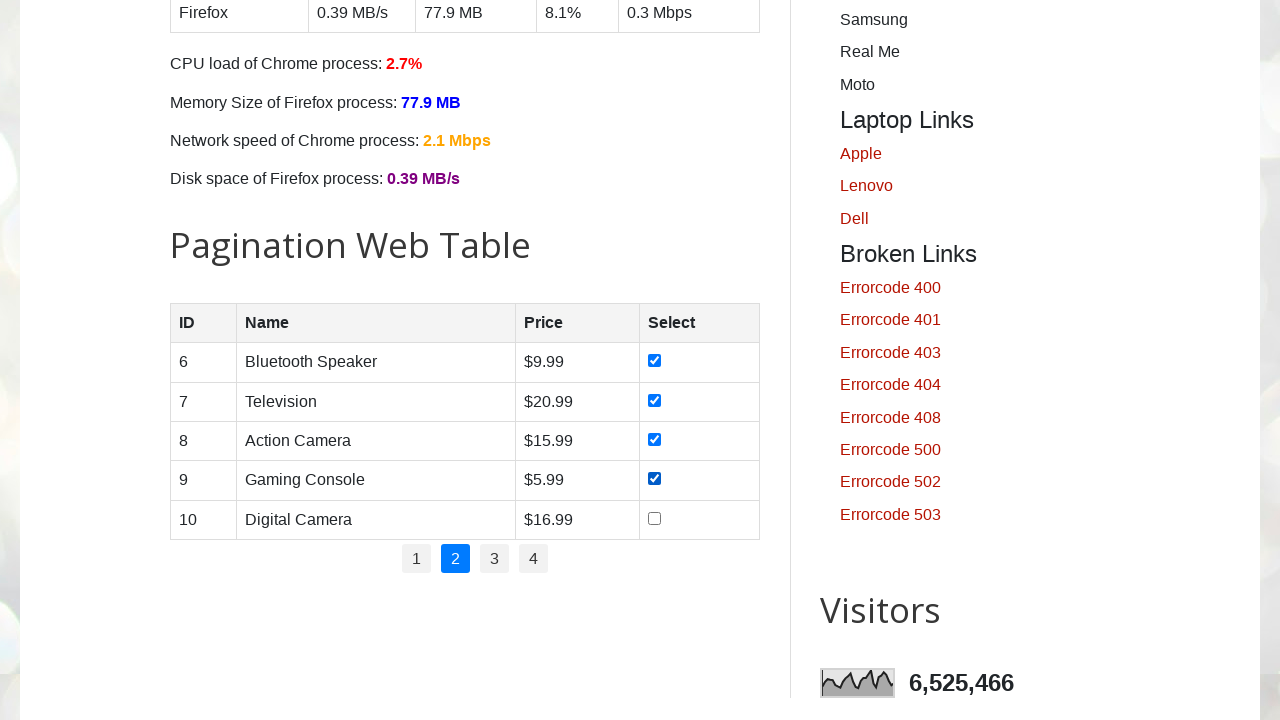

Checked checkbox in row 5 on page 2 at (654, 518) on #productTable >> tbody tr:nth-child(5) td:nth-child(4) input
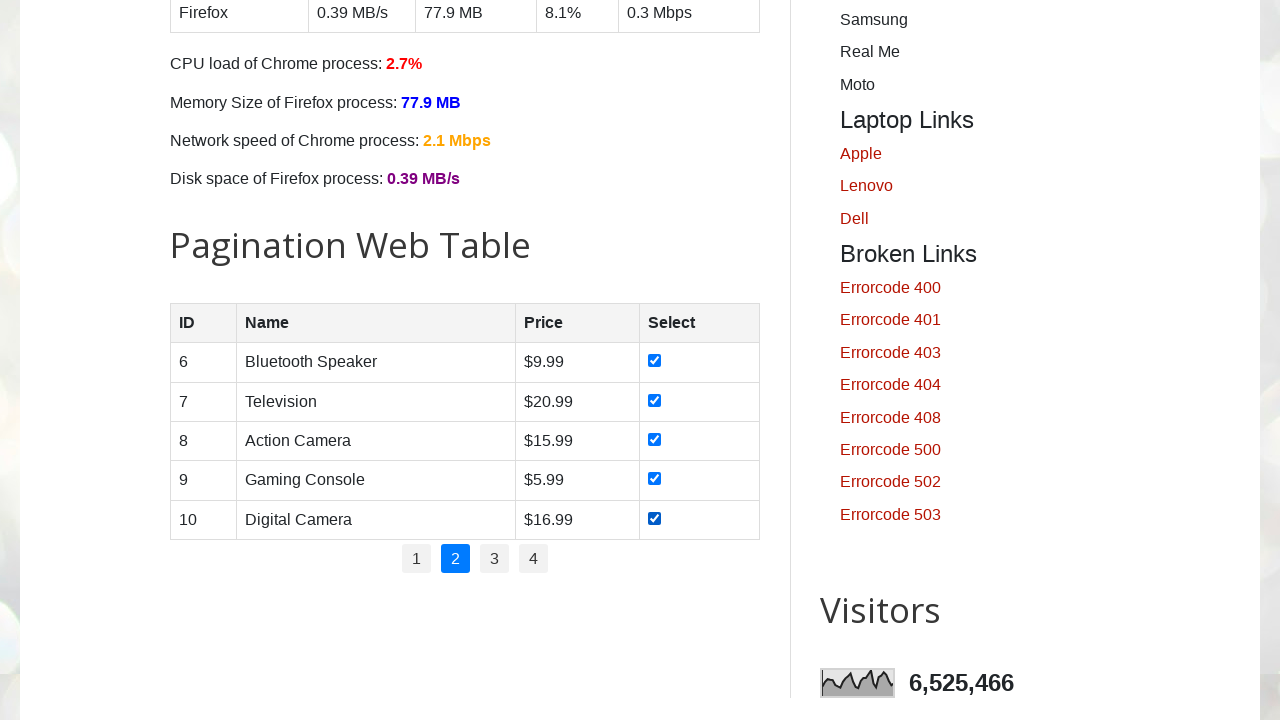

Clicked pagination link for page 3 at (494, 559) on .pagination li:nth-child(3) a
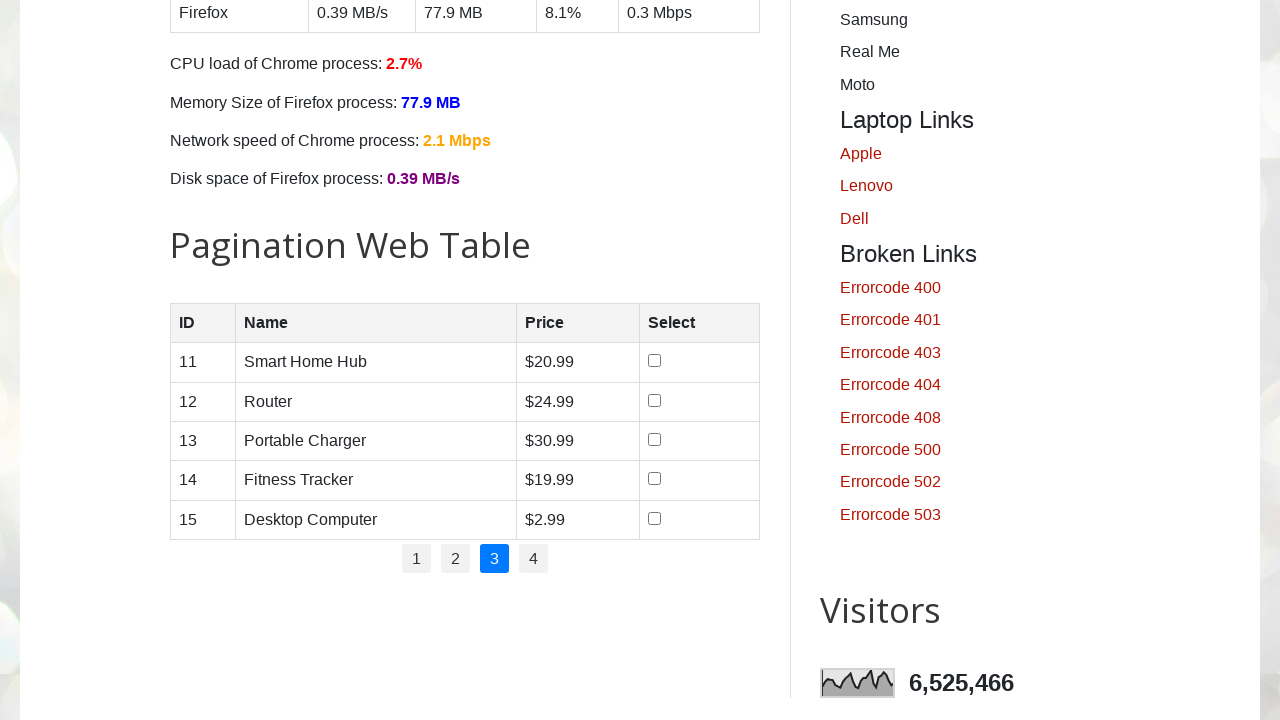

Counted 5 rows on page 3
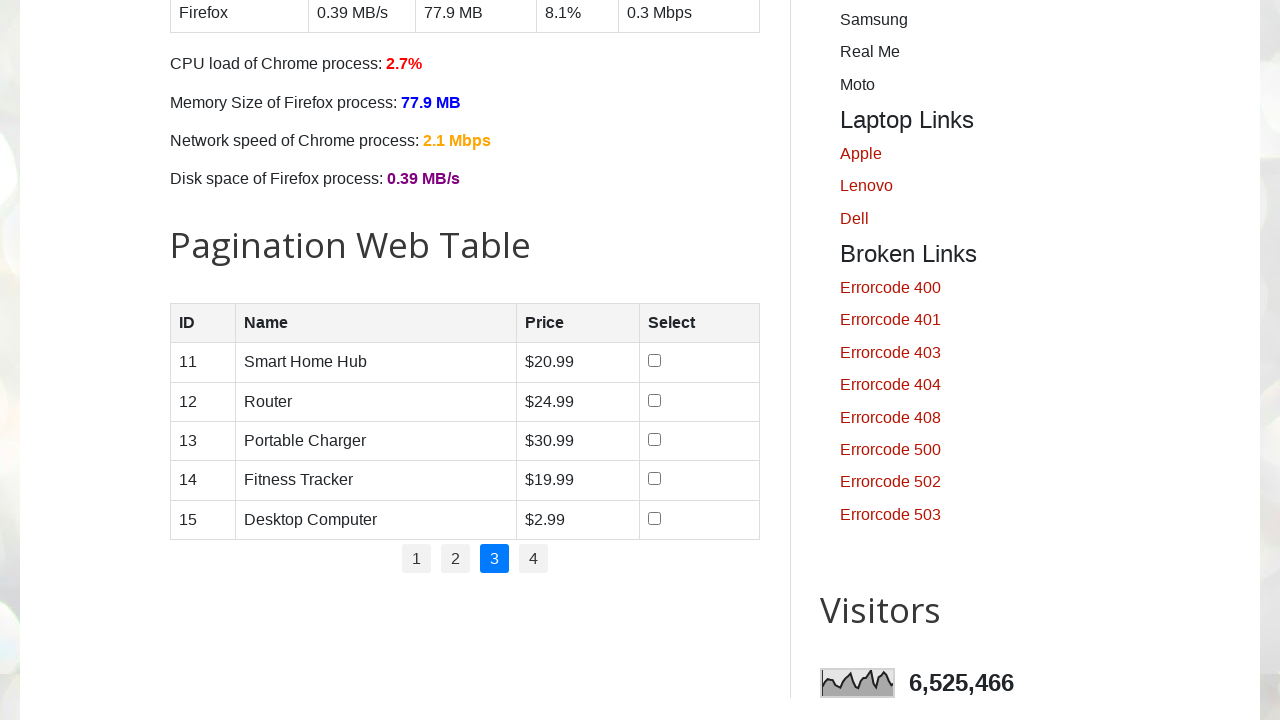

Counted 4 columns on page 3
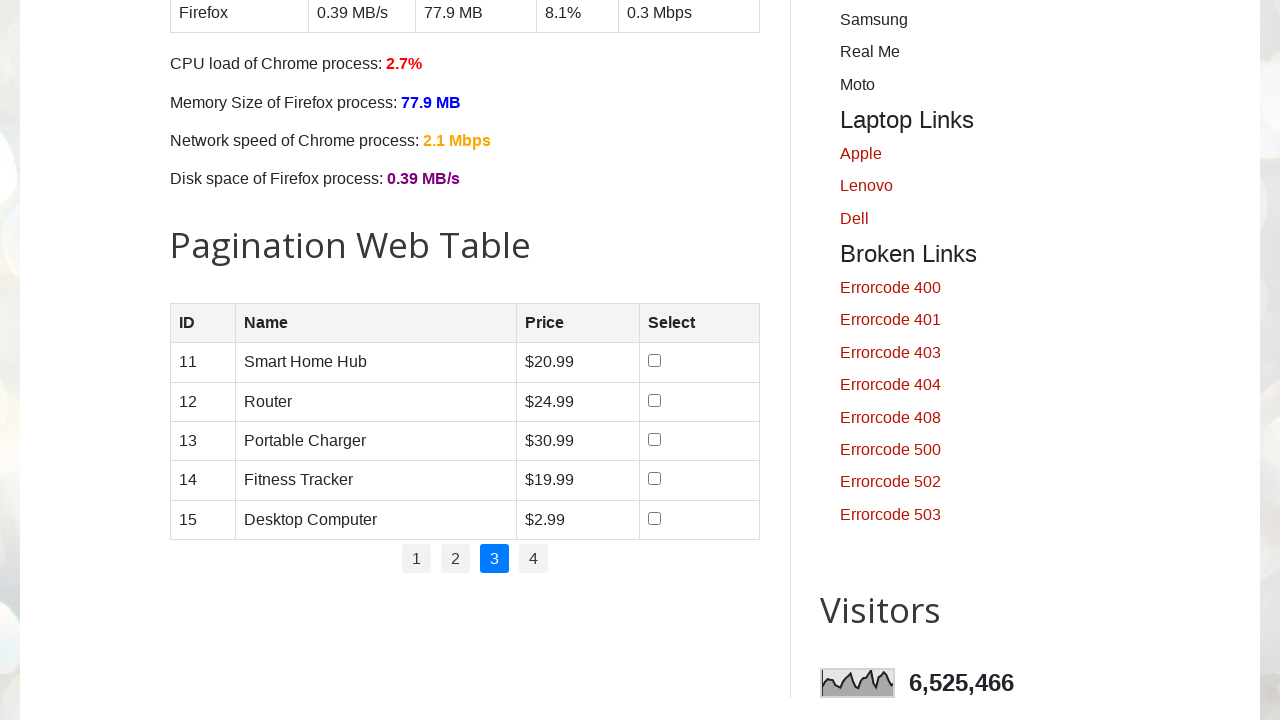

Checked checkbox in row 1 on page 3 at (655, 361) on #productTable >> tbody tr:nth-child(1) td:nth-child(4) input
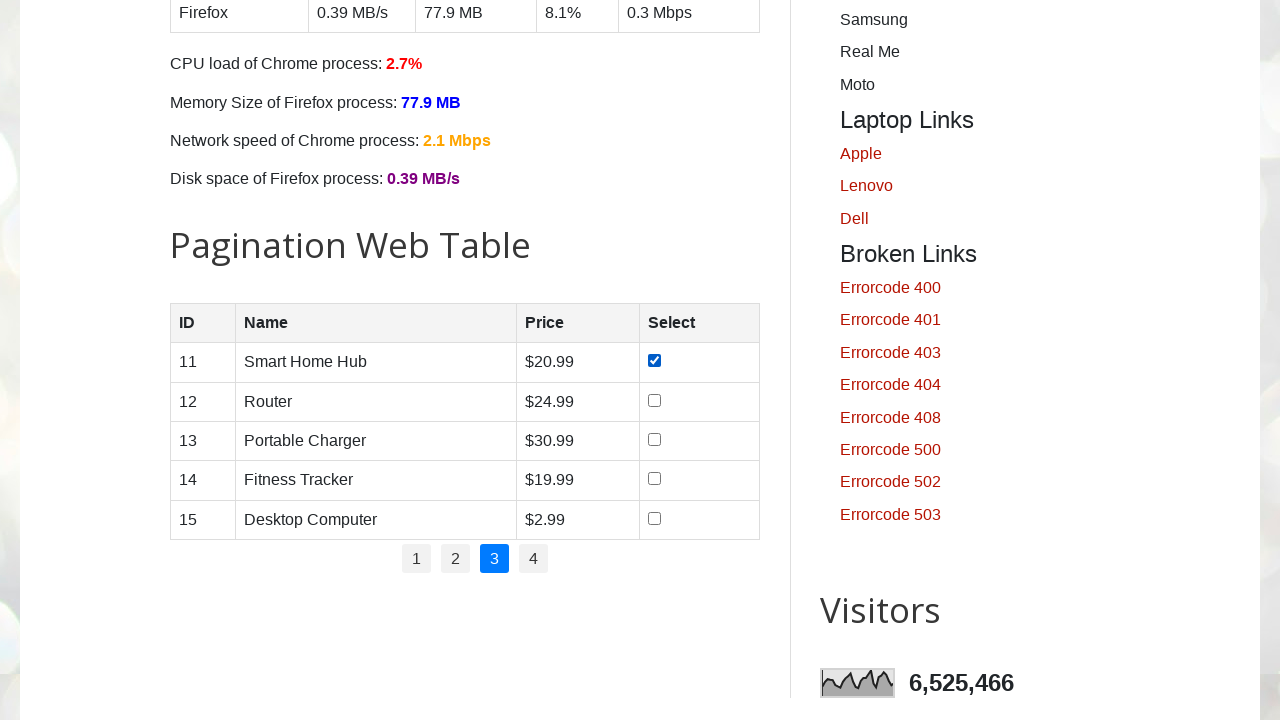

Checked checkbox in row 2 on page 3 at (655, 400) on #productTable >> tbody tr:nth-child(2) td:nth-child(4) input
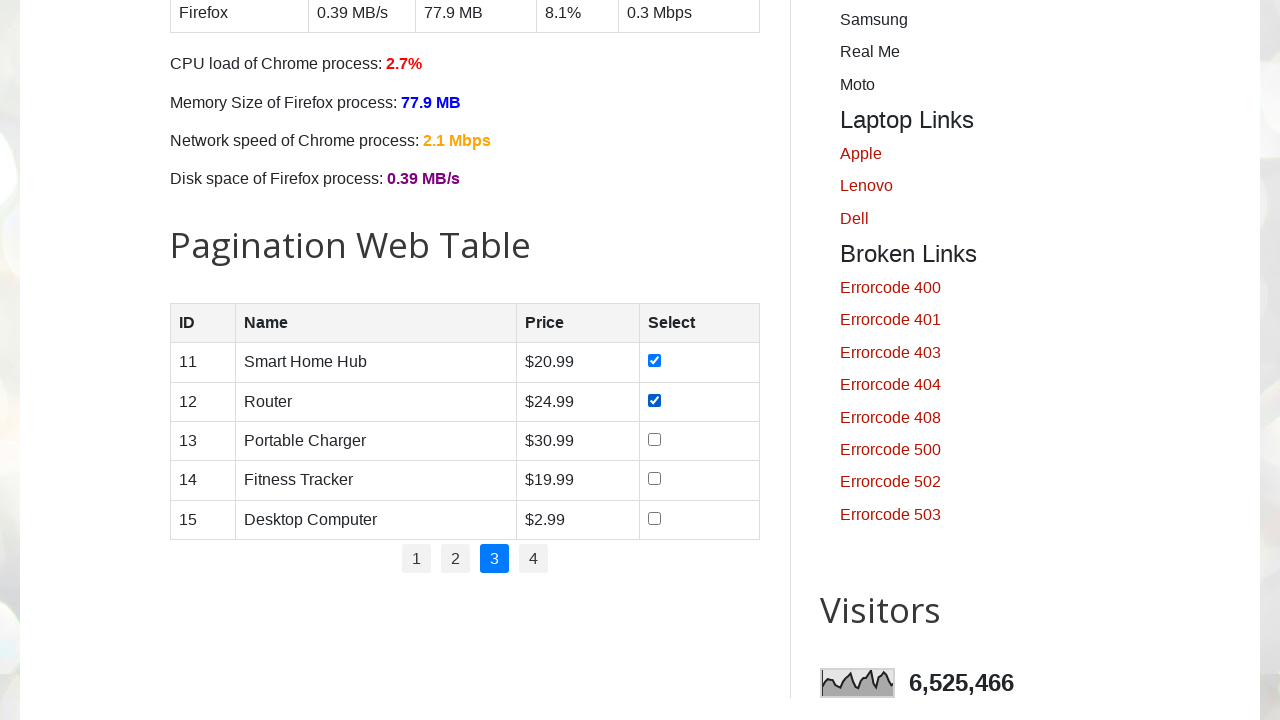

Checked checkbox in row 3 on page 3 at (655, 439) on #productTable >> tbody tr:nth-child(3) td:nth-child(4) input
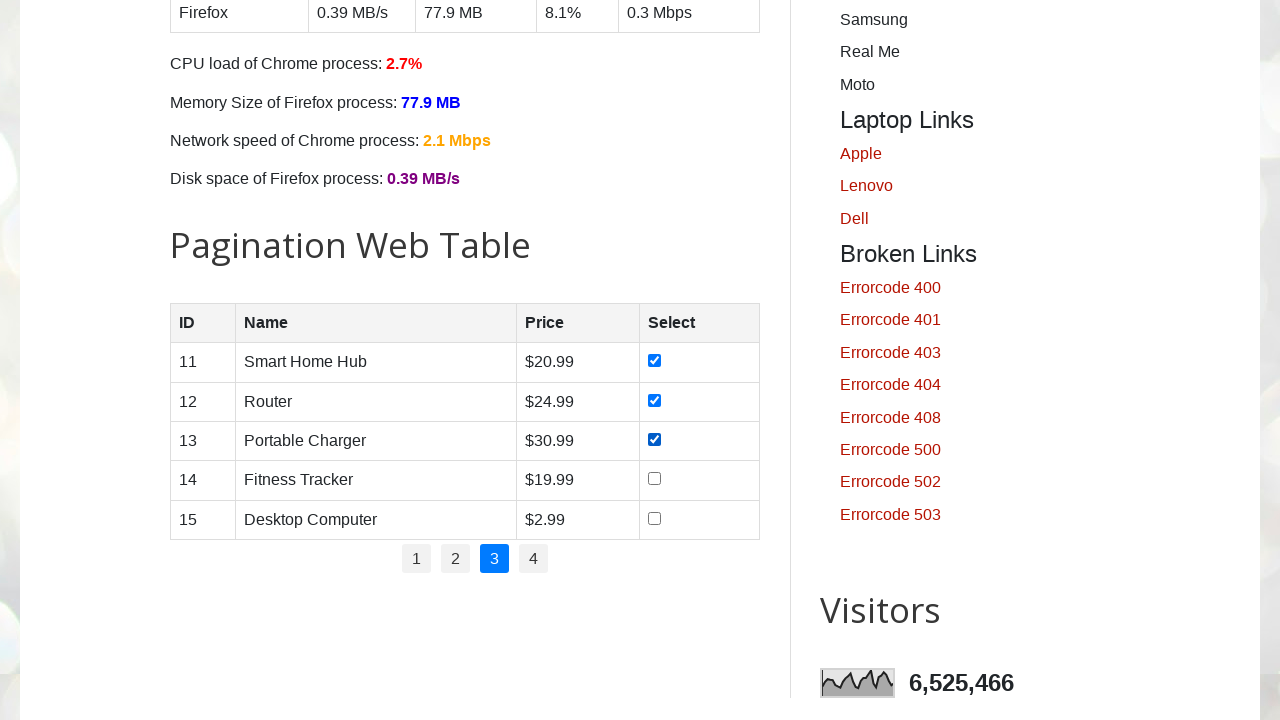

Checked checkbox in row 4 on page 3 at (655, 479) on #productTable >> tbody tr:nth-child(4) td:nth-child(4) input
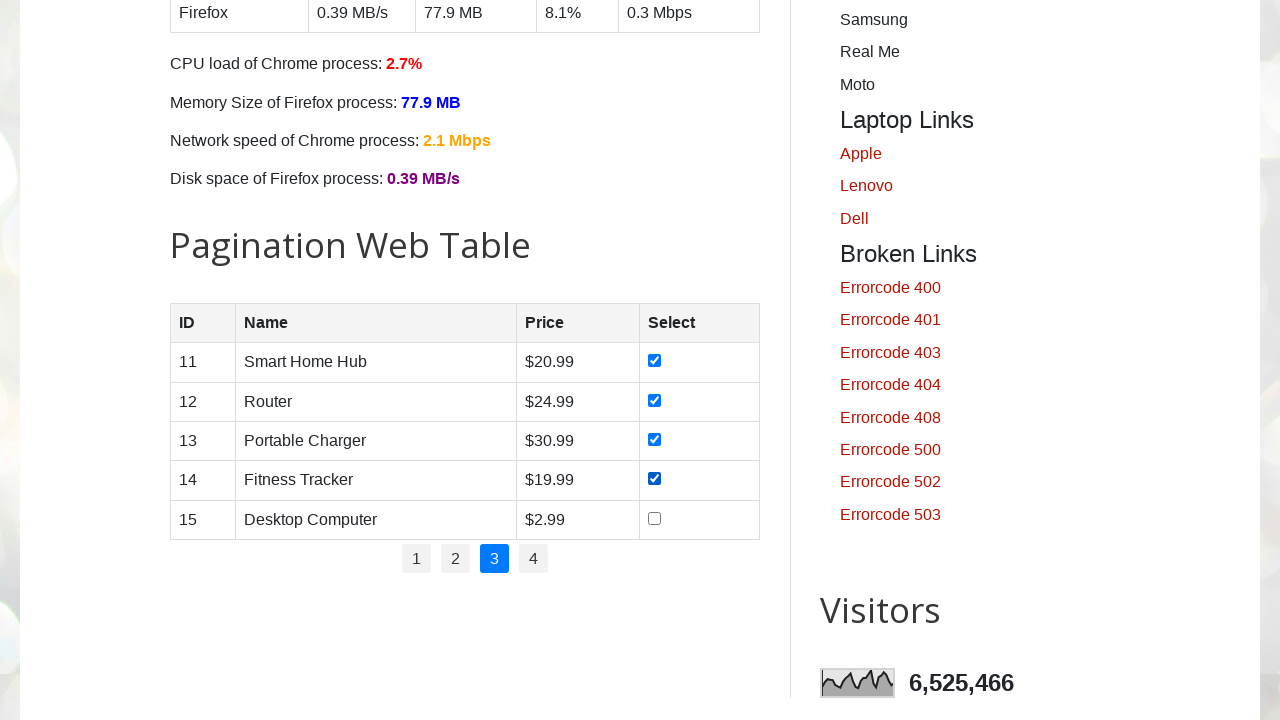

Checked checkbox in row 5 on page 3 at (655, 518) on #productTable >> tbody tr:nth-child(5) td:nth-child(4) input
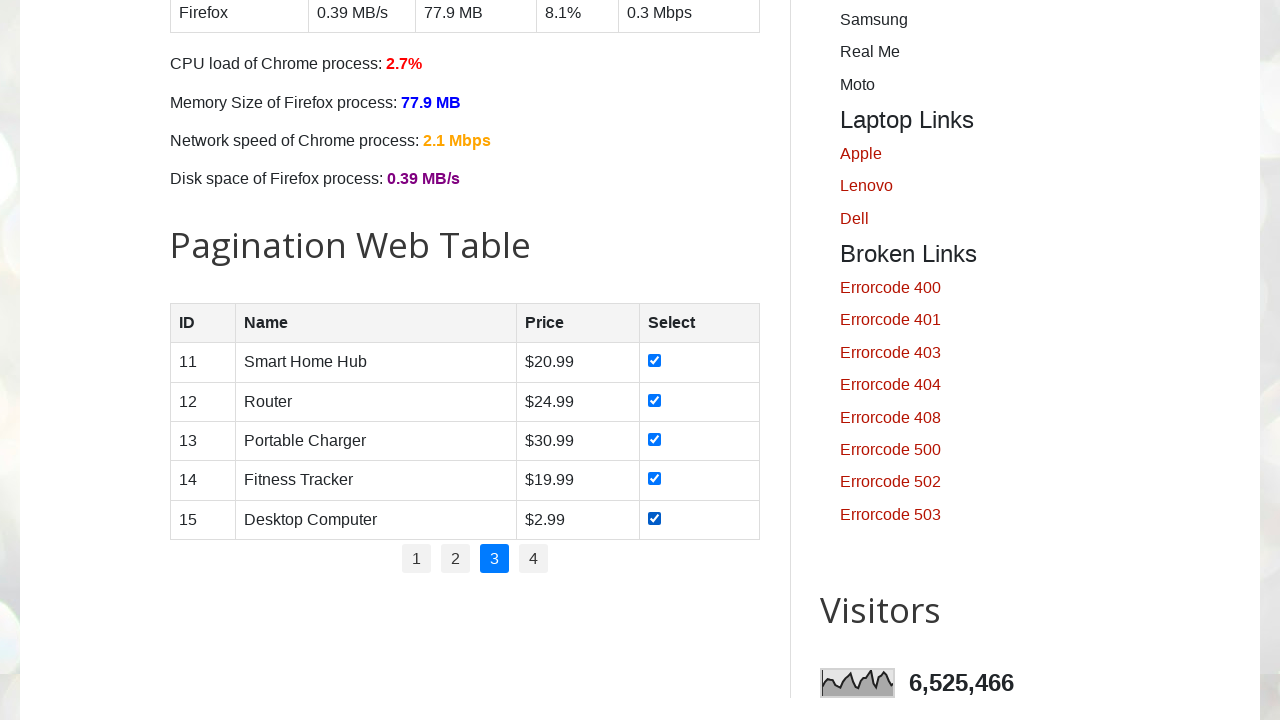

Clicked pagination link for page 4 at (534, 559) on .pagination li:nth-child(4) a
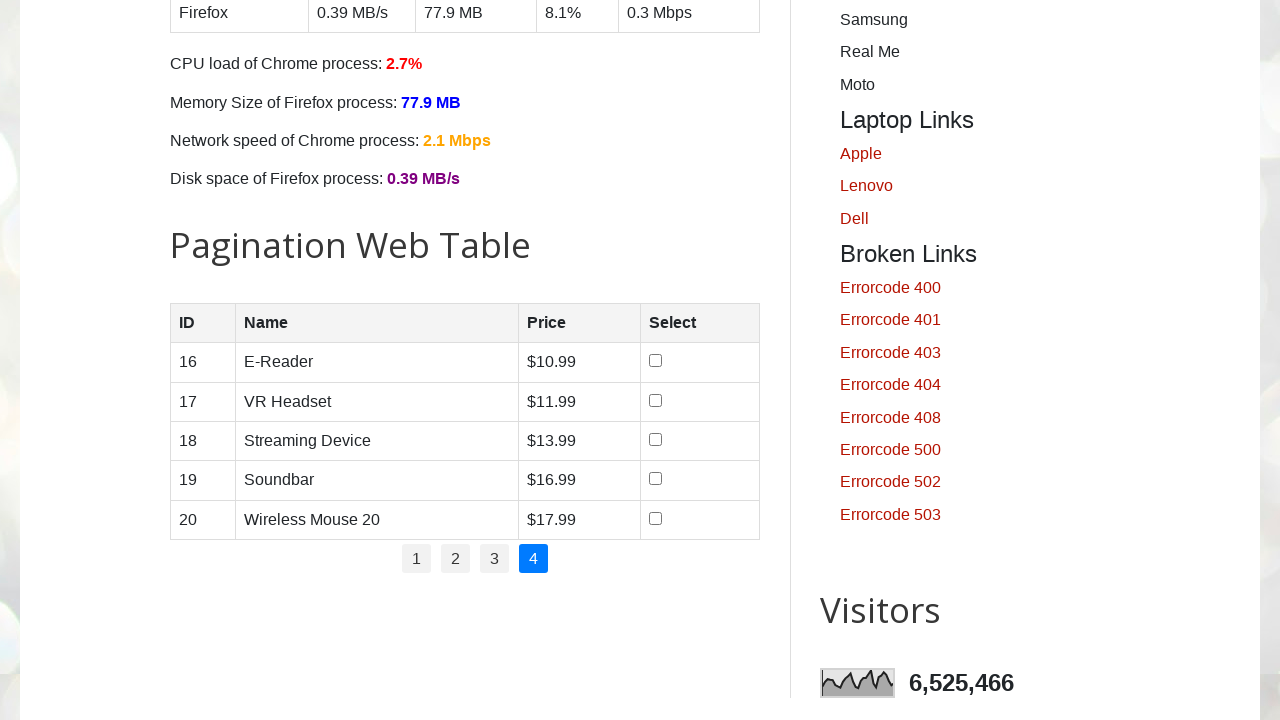

Counted 5 rows on page 4
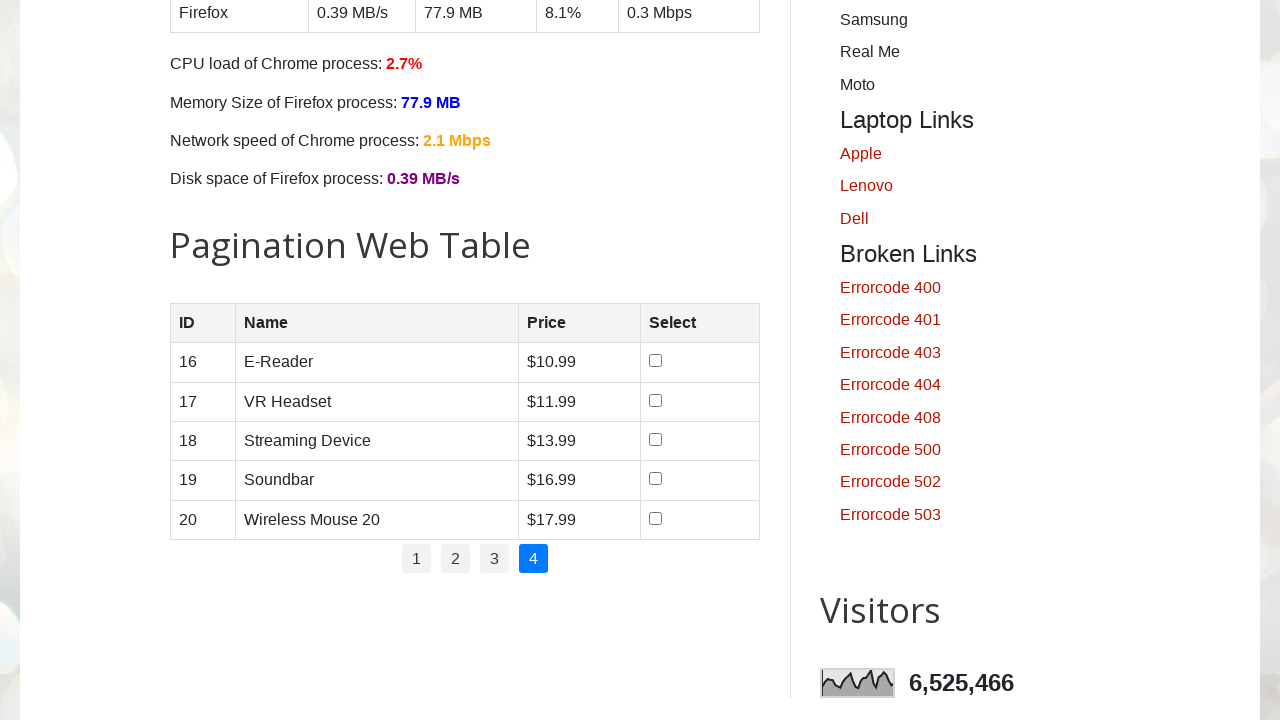

Counted 4 columns on page 4
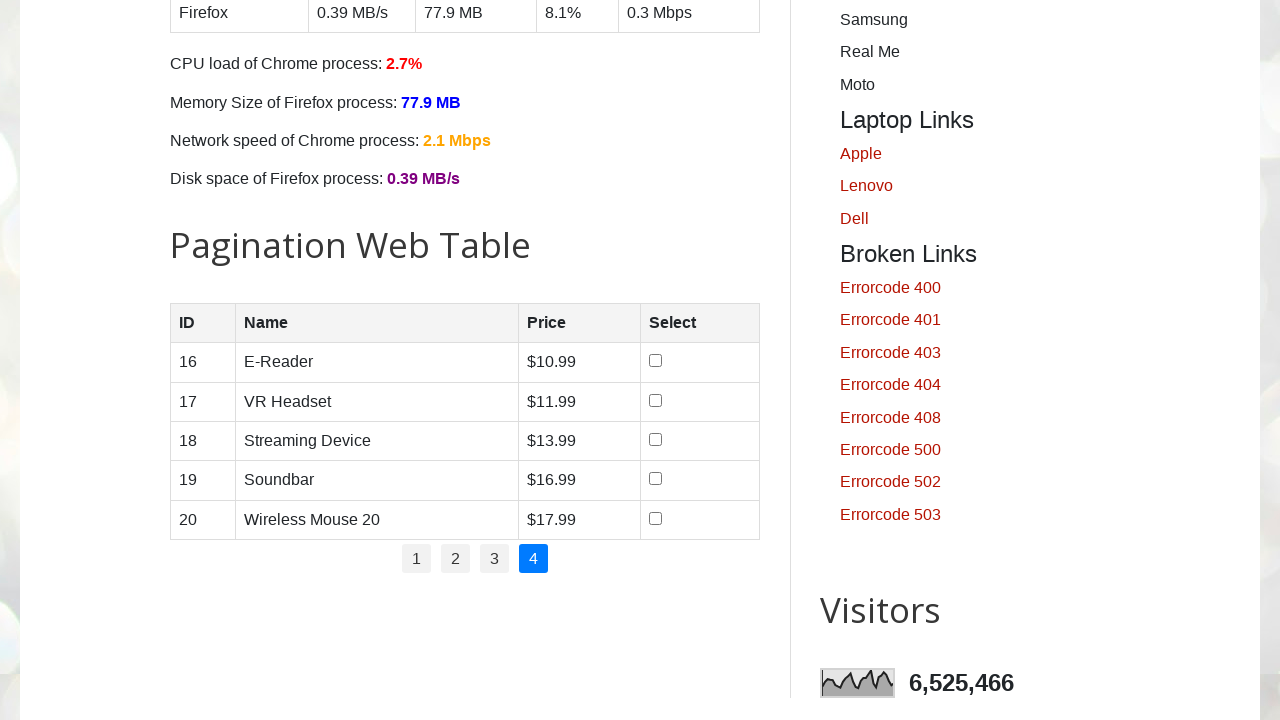

Checked checkbox in row 1 on page 4 at (656, 361) on #productTable >> tbody tr:nth-child(1) td:nth-child(4) input
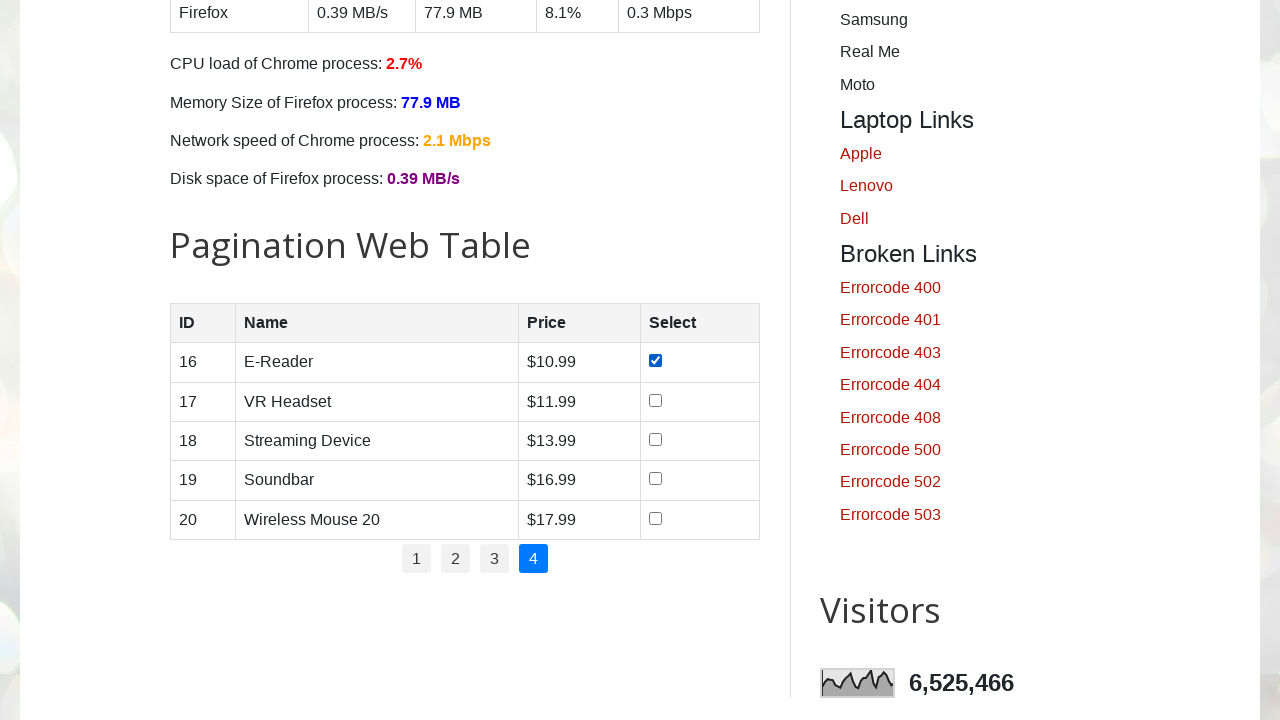

Checked checkbox in row 2 on page 4 at (656, 400) on #productTable >> tbody tr:nth-child(2) td:nth-child(4) input
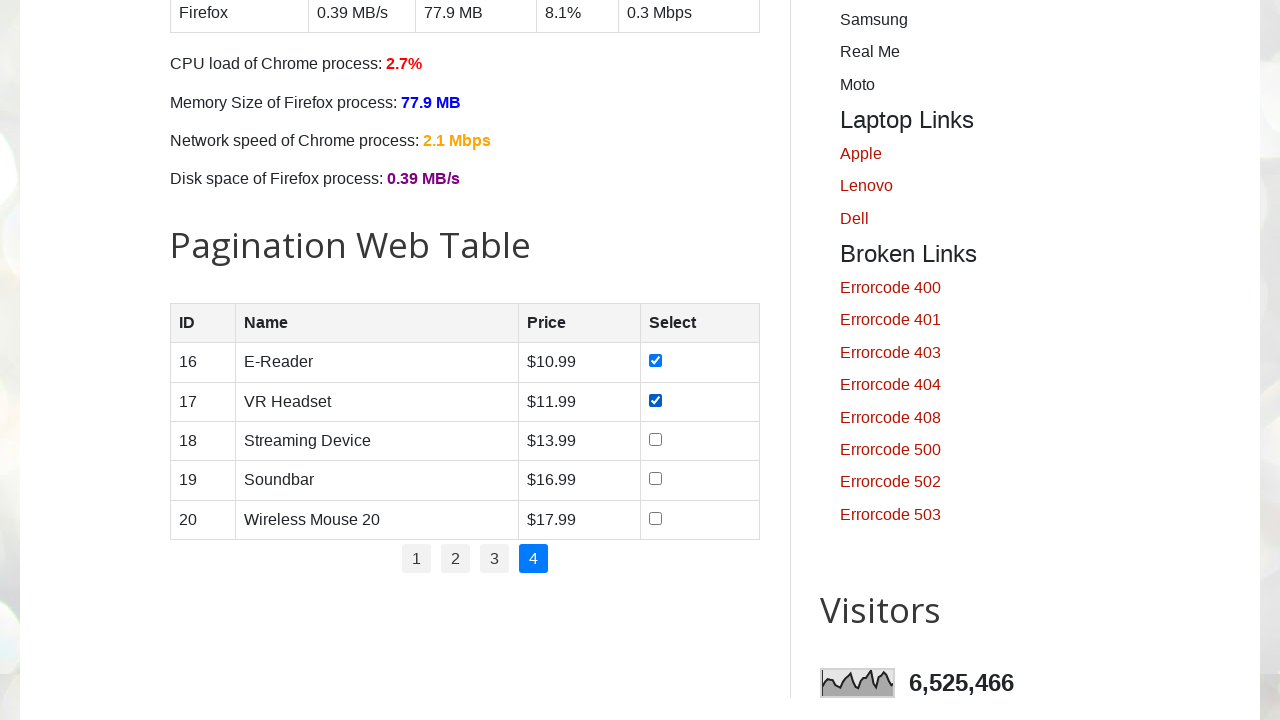

Checked checkbox in row 3 on page 4 at (656, 439) on #productTable >> tbody tr:nth-child(3) td:nth-child(4) input
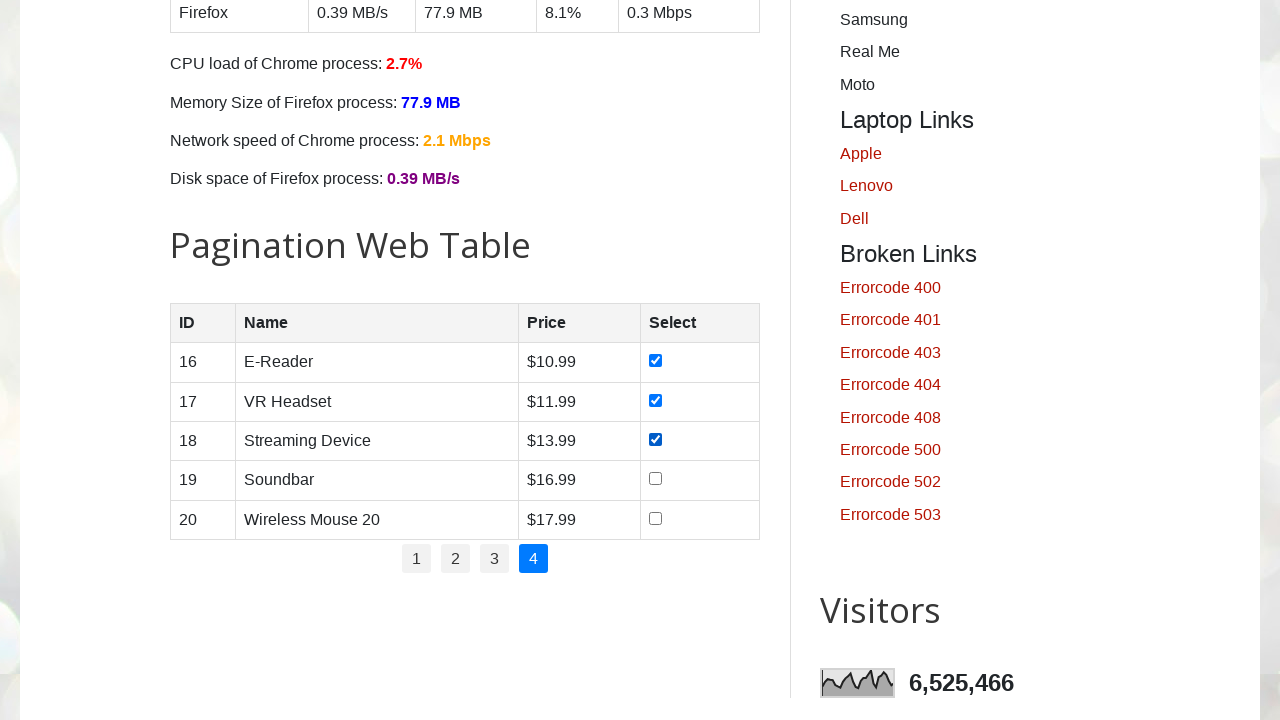

Checked checkbox in row 4 on page 4 at (656, 479) on #productTable >> tbody tr:nth-child(4) td:nth-child(4) input
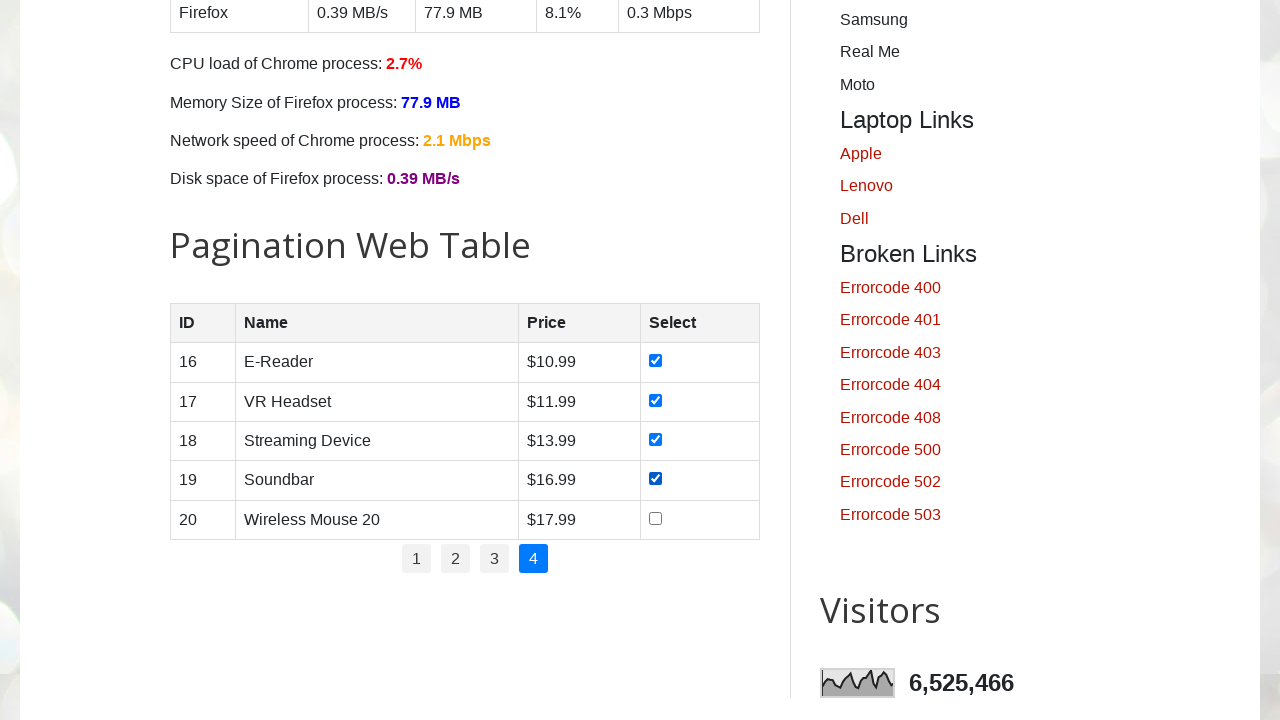

Checked checkbox in row 5 on page 4 at (656, 518) on #productTable >> tbody tr:nth-child(5) td:nth-child(4) input
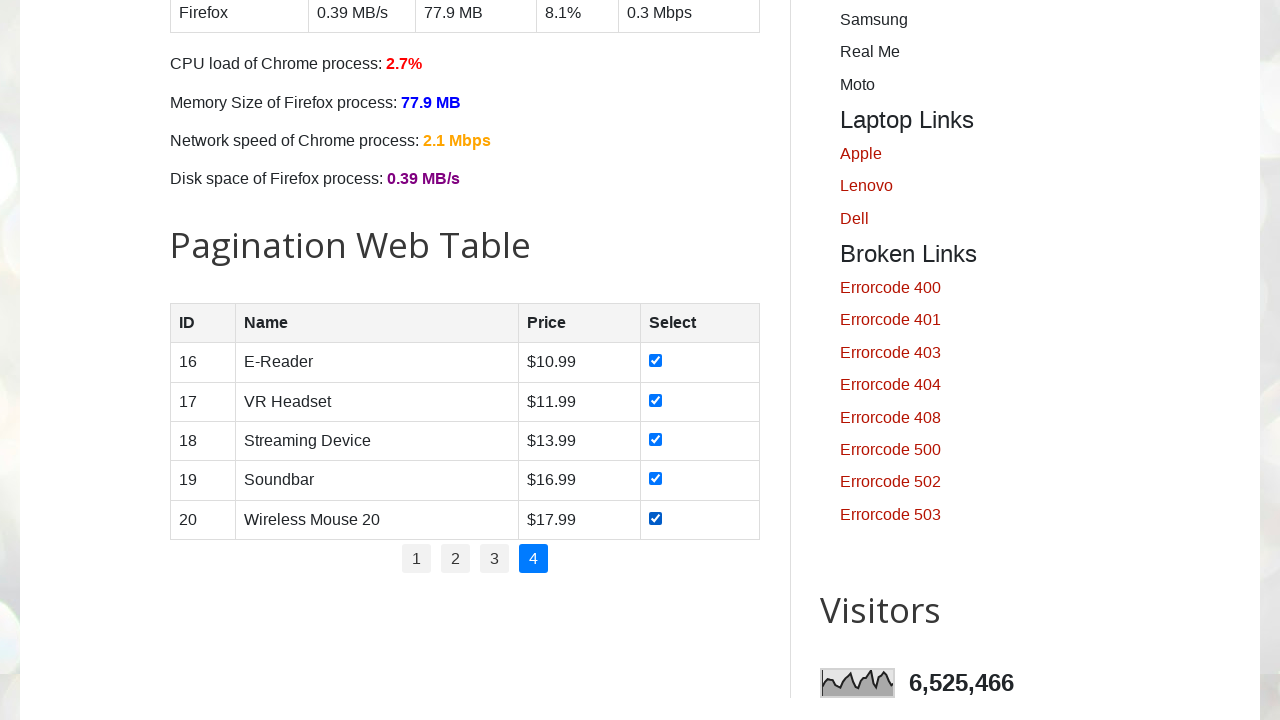

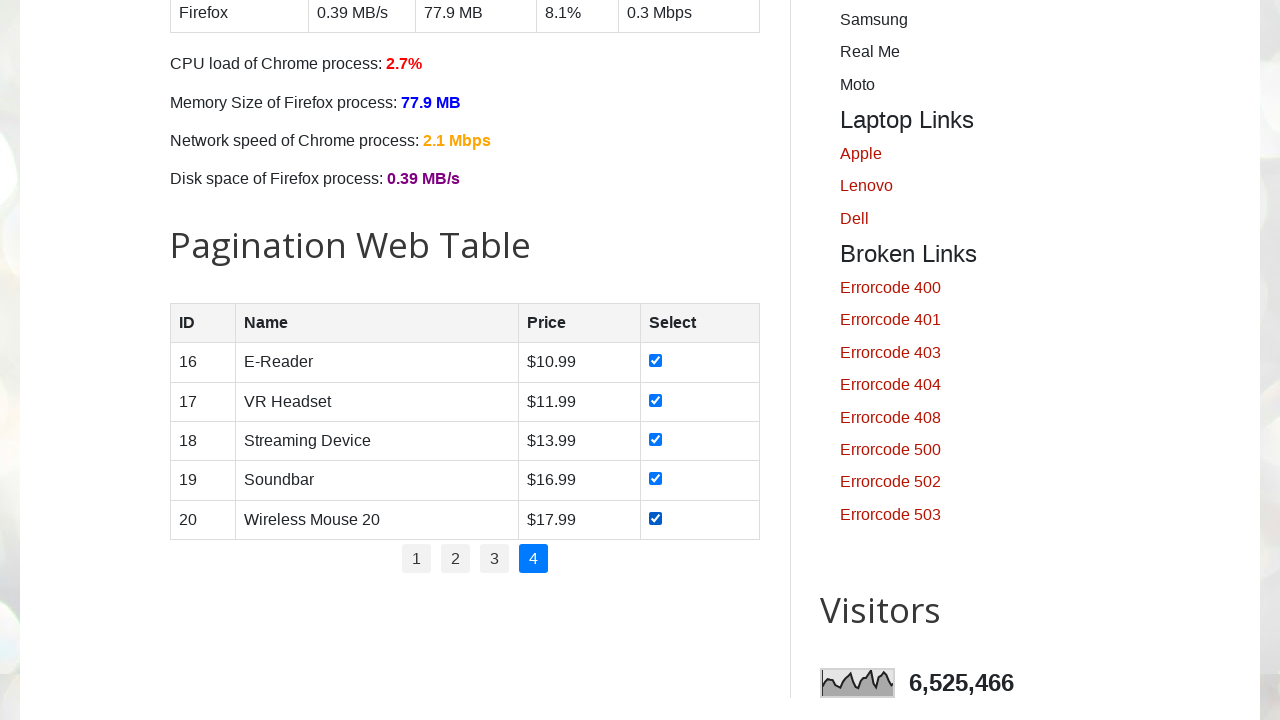